Tests adding multiple records to a web table by filling in name, age, and country fields repeatedly, then verifies the records are displayed in the table.

Starting URL: https://claruswaysda.github.io/addRecordWebTable.html

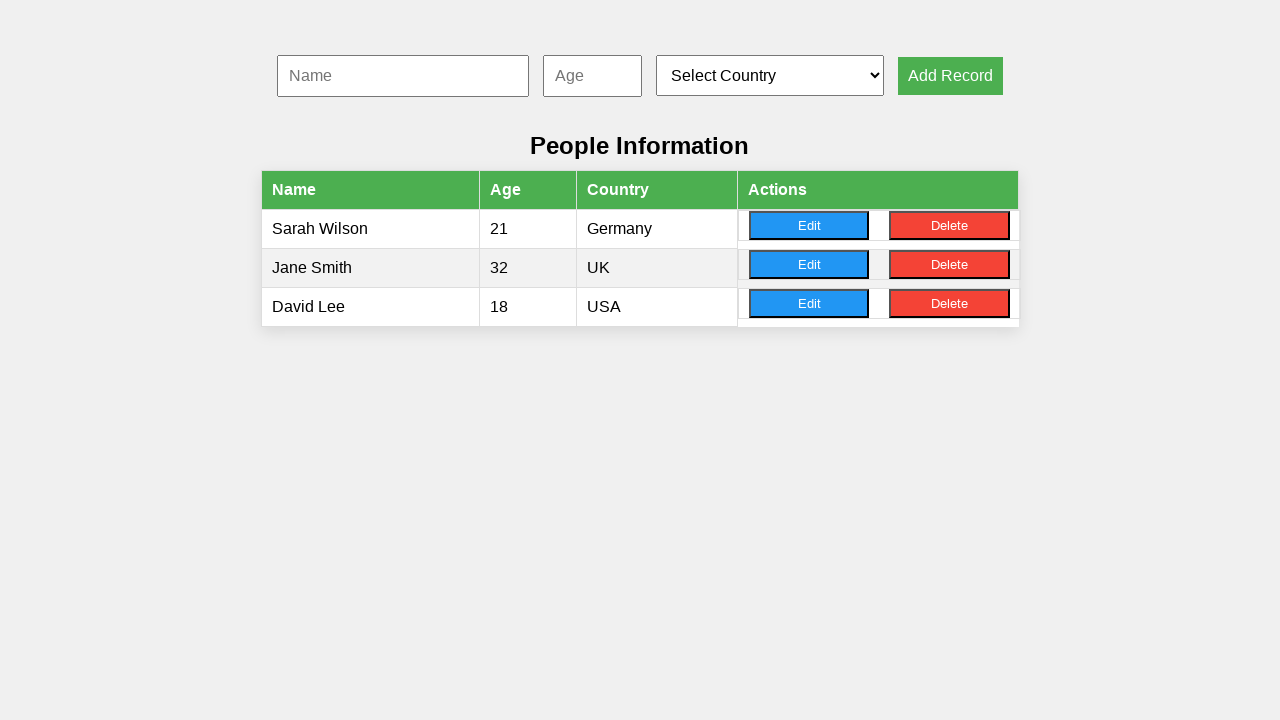

Filled name field with 'John Smith' on #nameInput
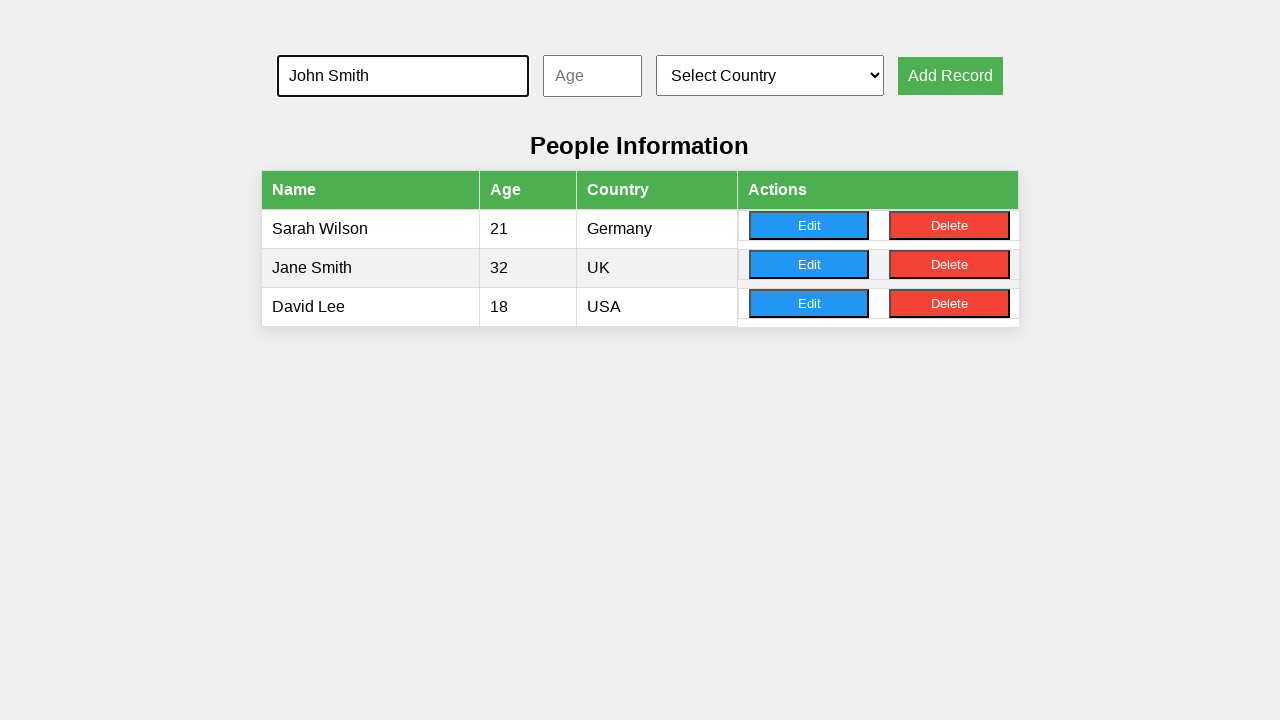

Filled age field with '38' on #ageInput
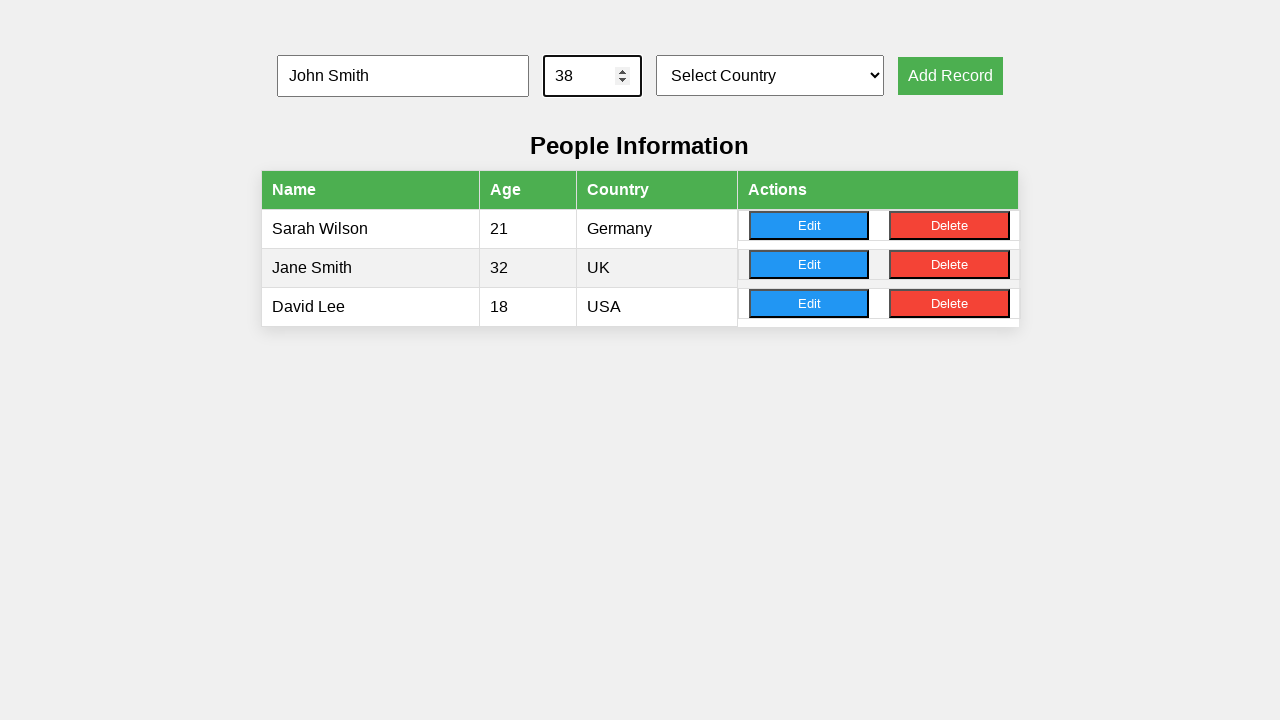

Selected country at index 2 from dropdown on #countrySelect
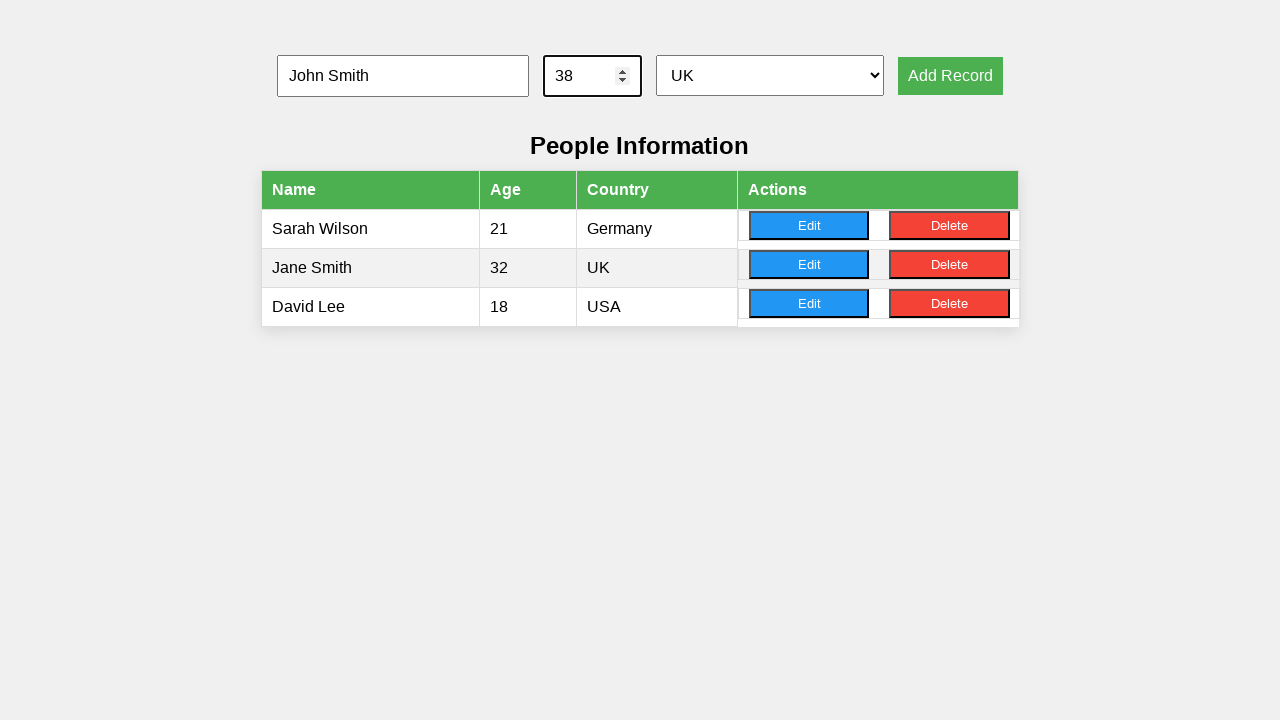

Clicked Add button to add record 1/10 at (950, 76) on xpath=//button[@onclick='addRecord()']
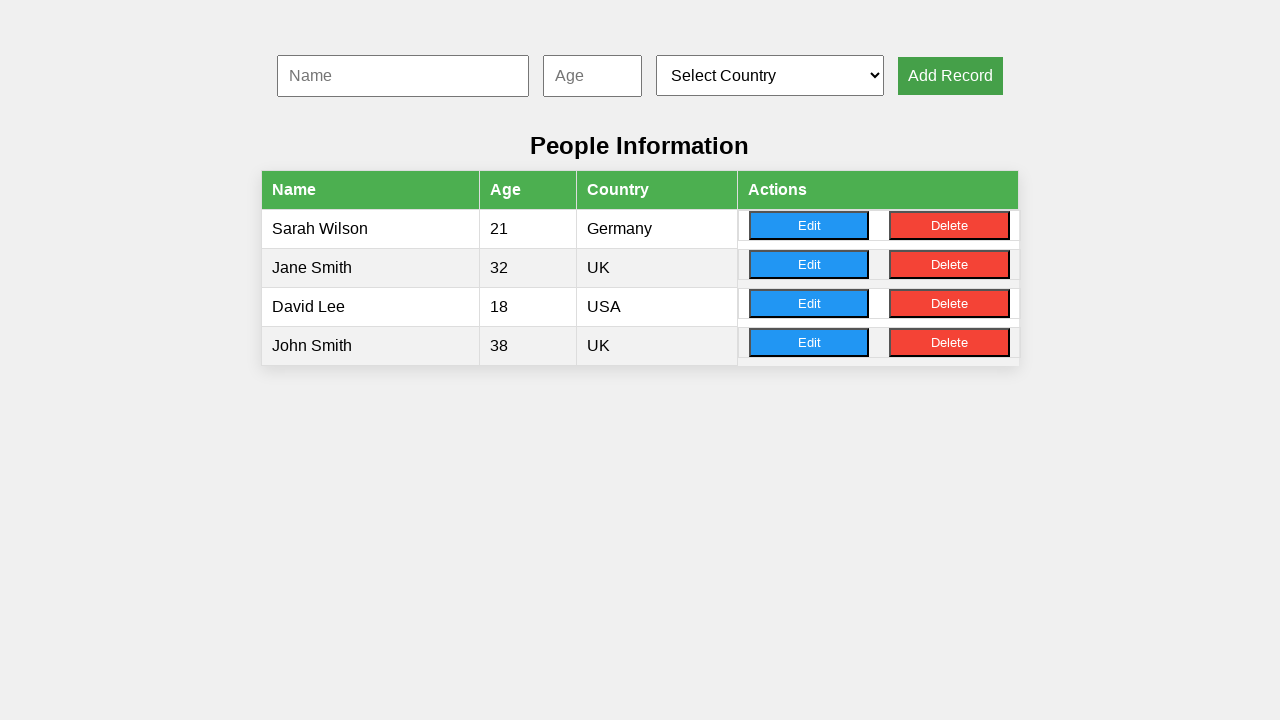

Filled name field with 'Maria Garcia' on #nameInput
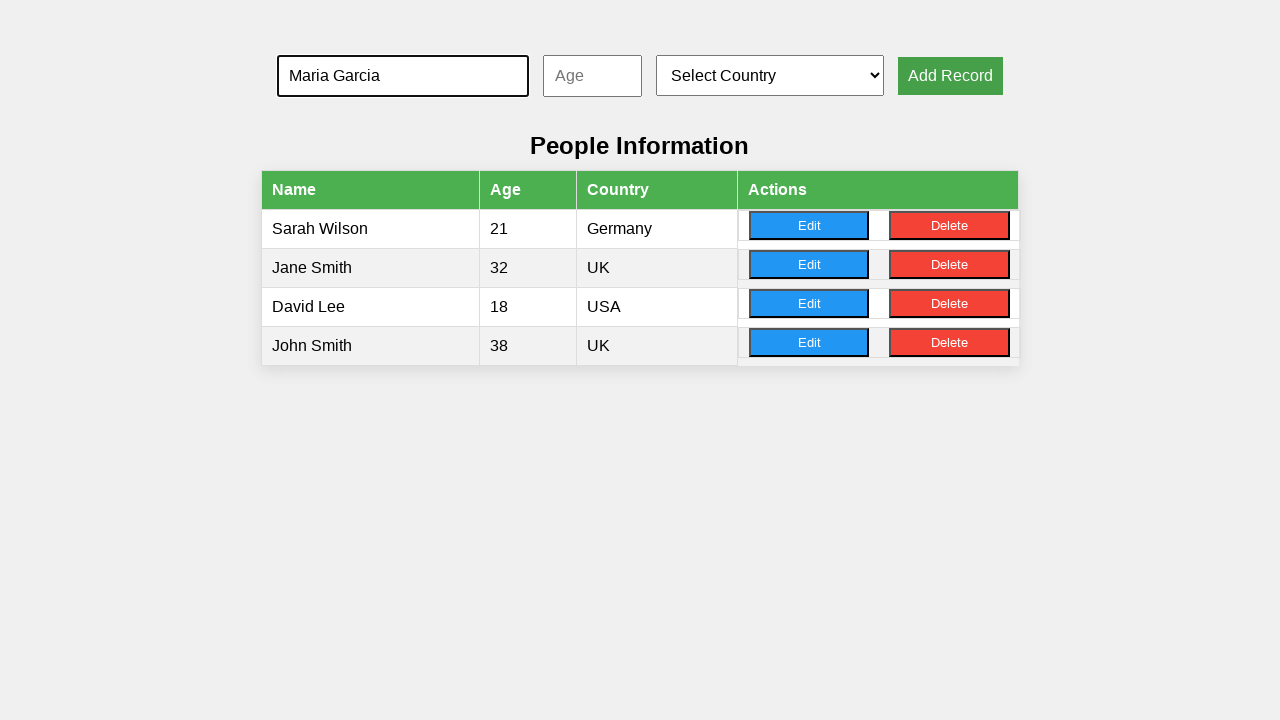

Filled age field with '25' on #ageInput
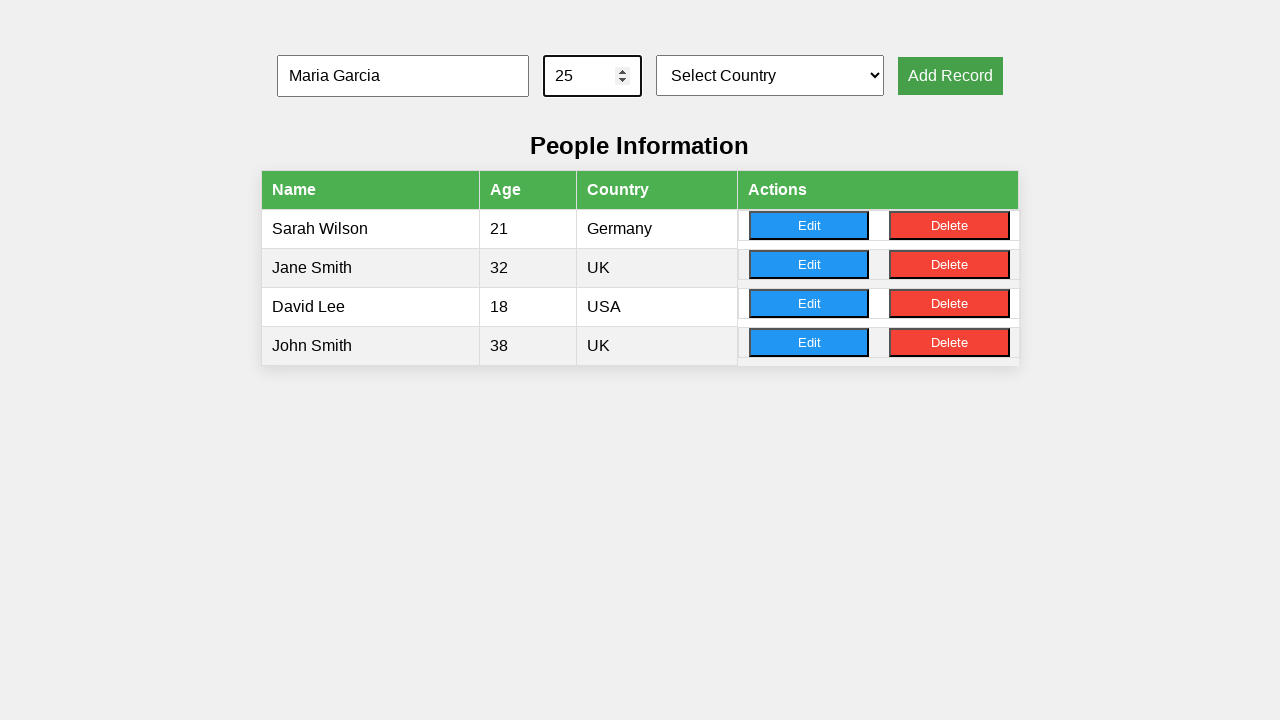

Selected country at index 1 from dropdown on #countrySelect
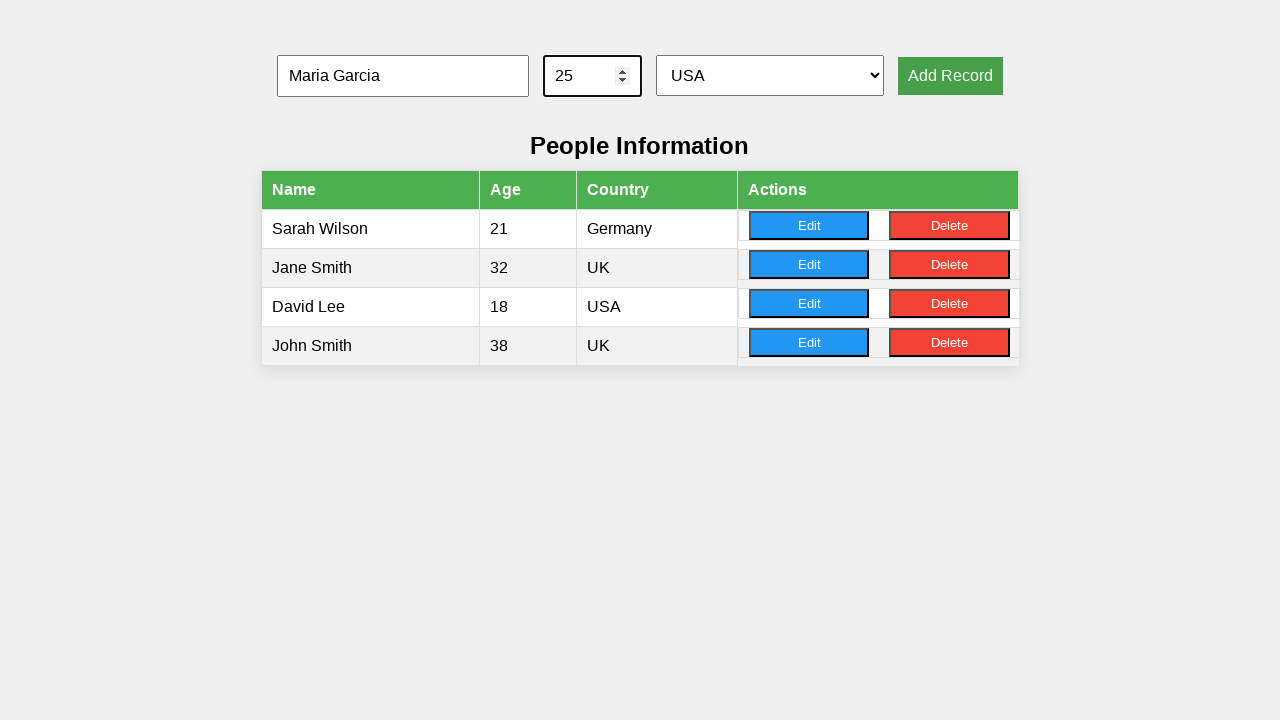

Clicked Add button to add record 2/10 at (950, 76) on xpath=//button[@onclick='addRecord()']
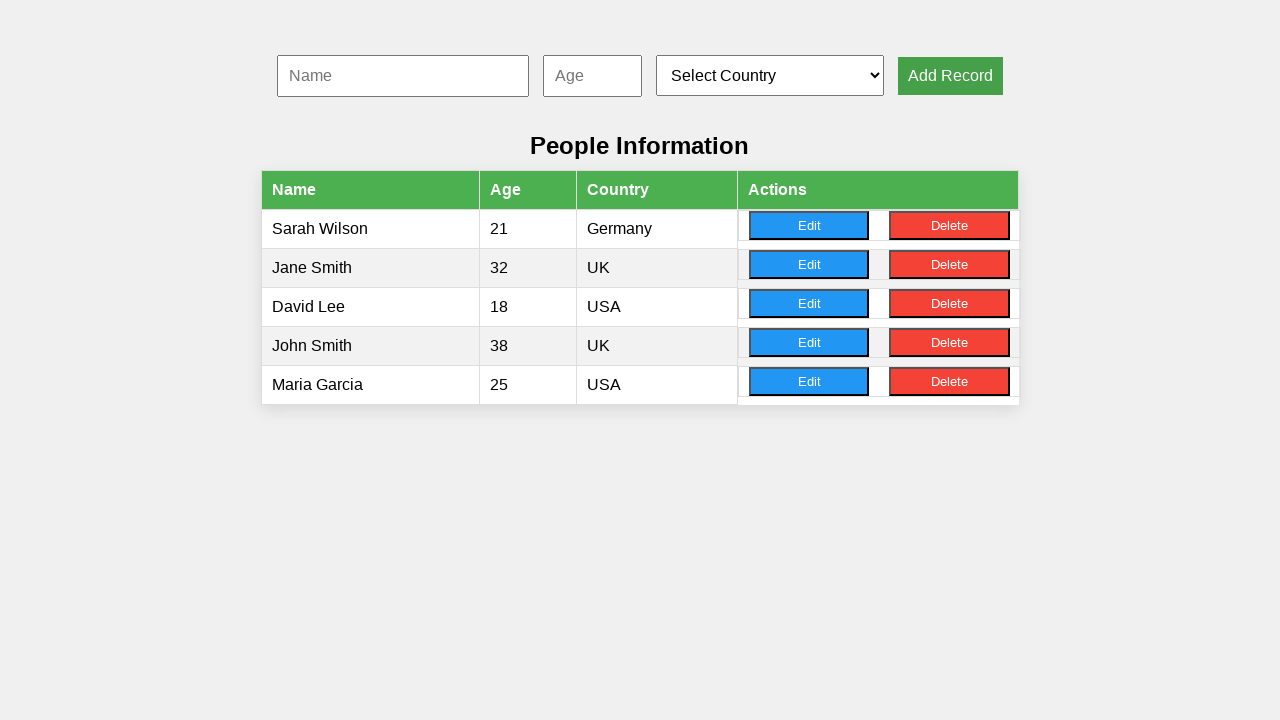

Filled name field with 'David Johnson' on #nameInput
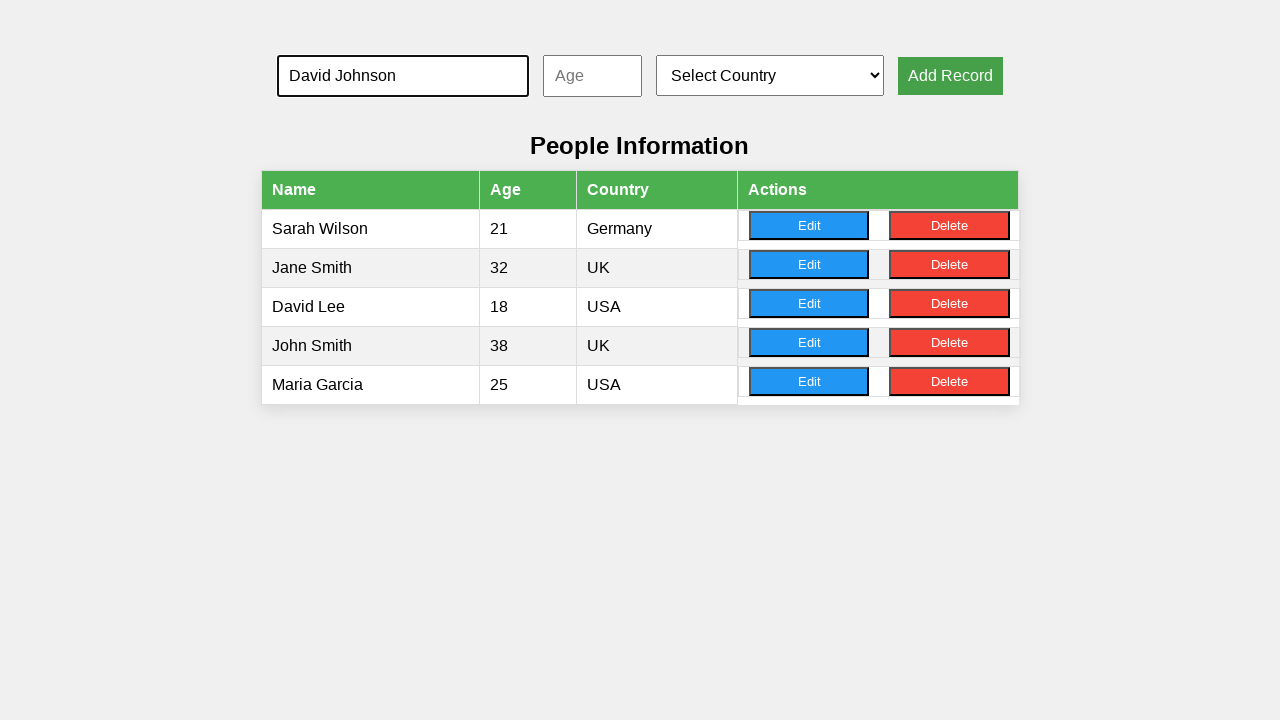

Filled age field with '35' on #ageInput
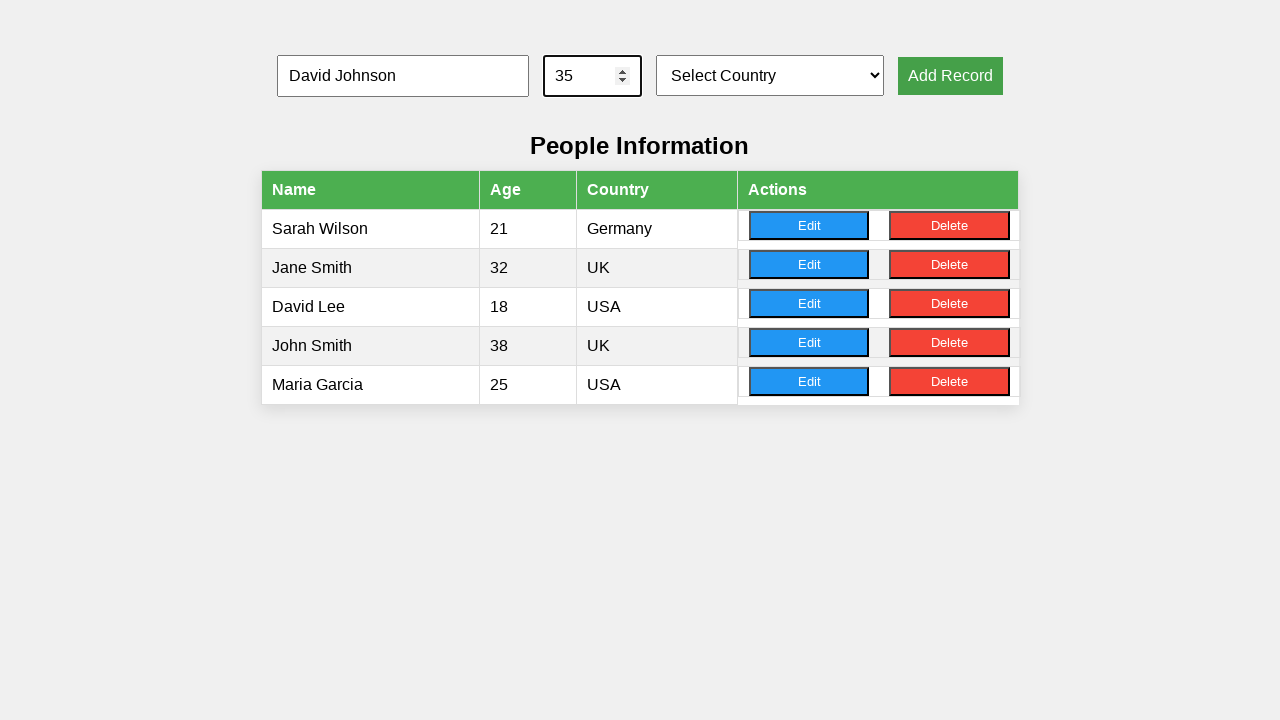

Selected country at index 4 from dropdown on #countrySelect
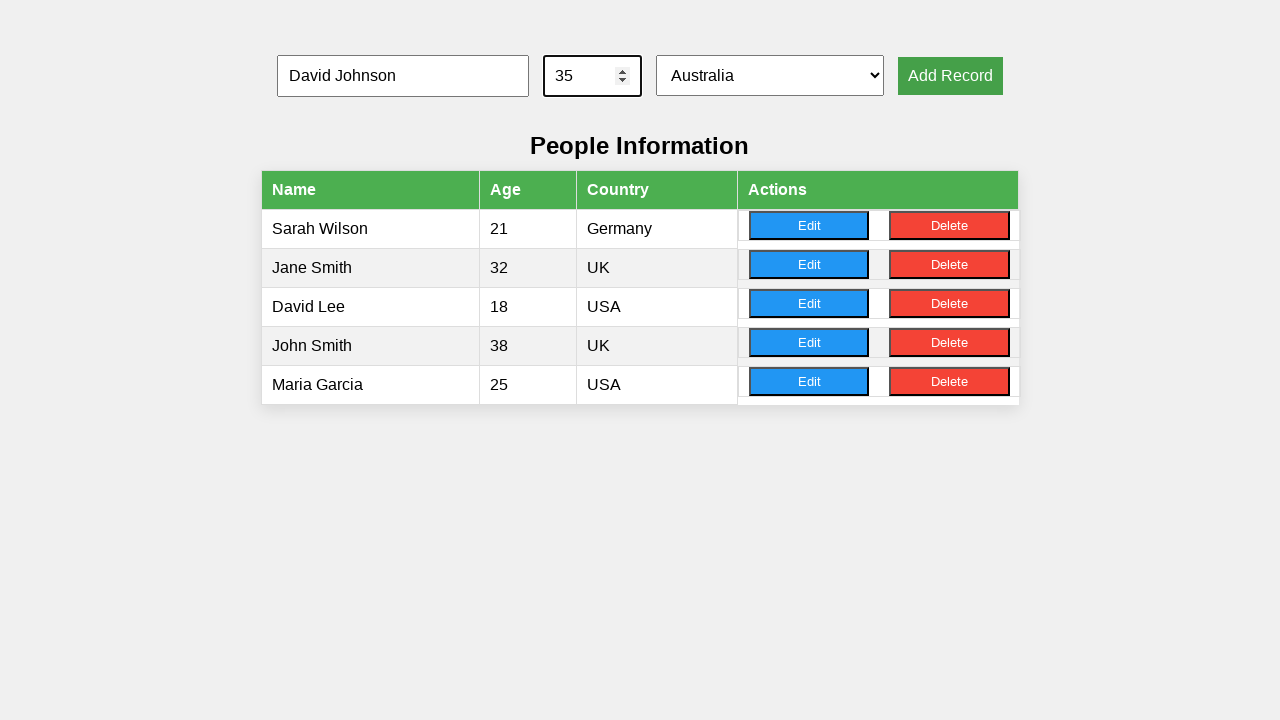

Clicked Add button to add record 3/10 at (950, 76) on xpath=//button[@onclick='addRecord()']
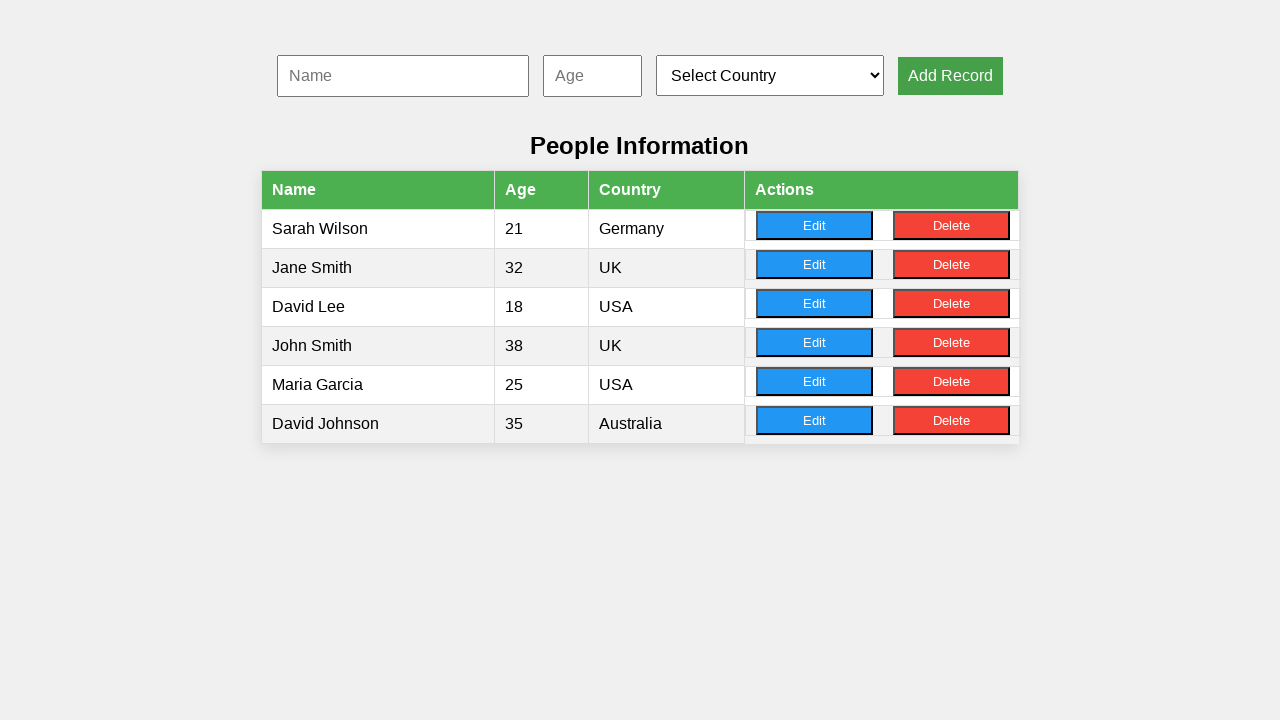

Filled name field with 'Sarah Williams' on #nameInput
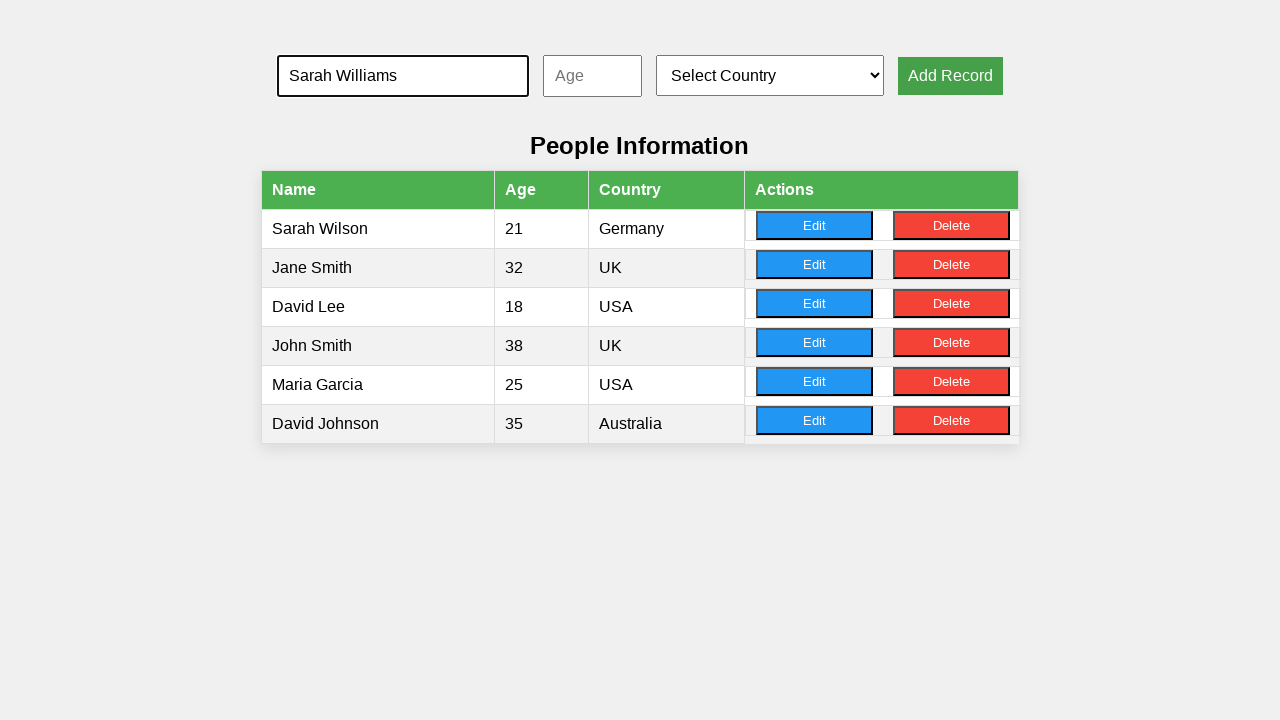

Filled age field with '31' on #ageInput
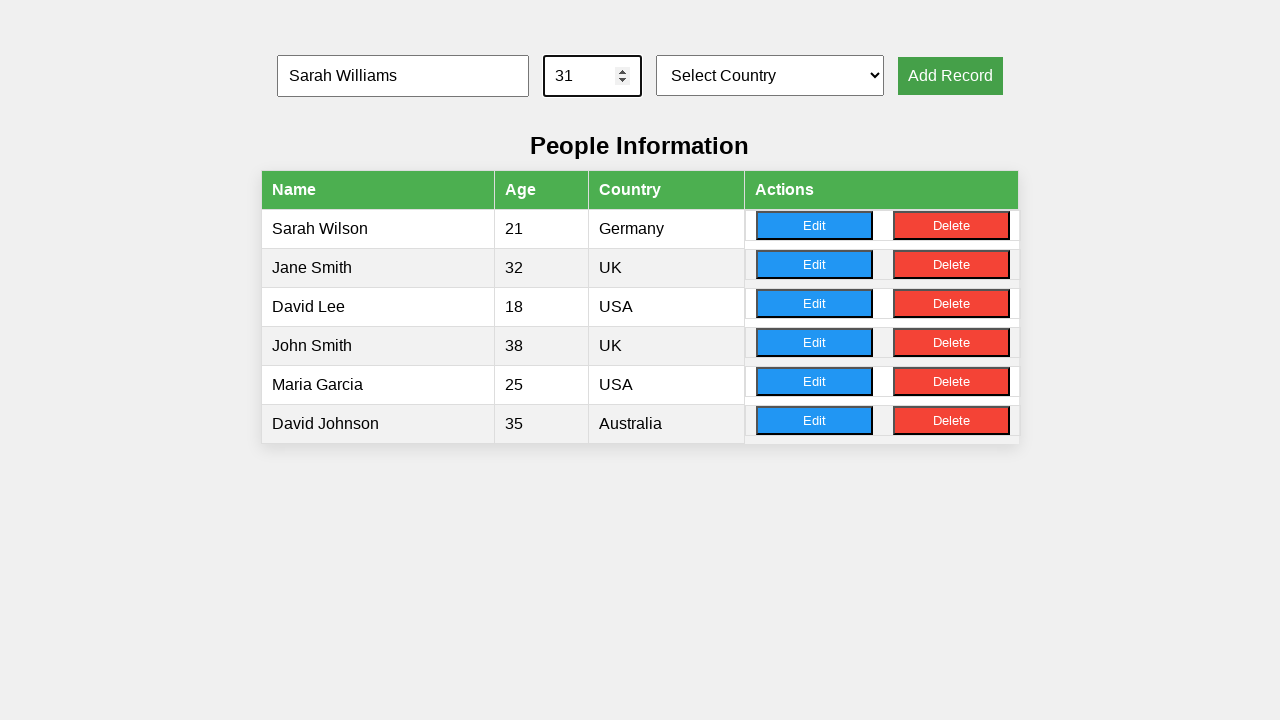

Selected country at index 2 from dropdown on #countrySelect
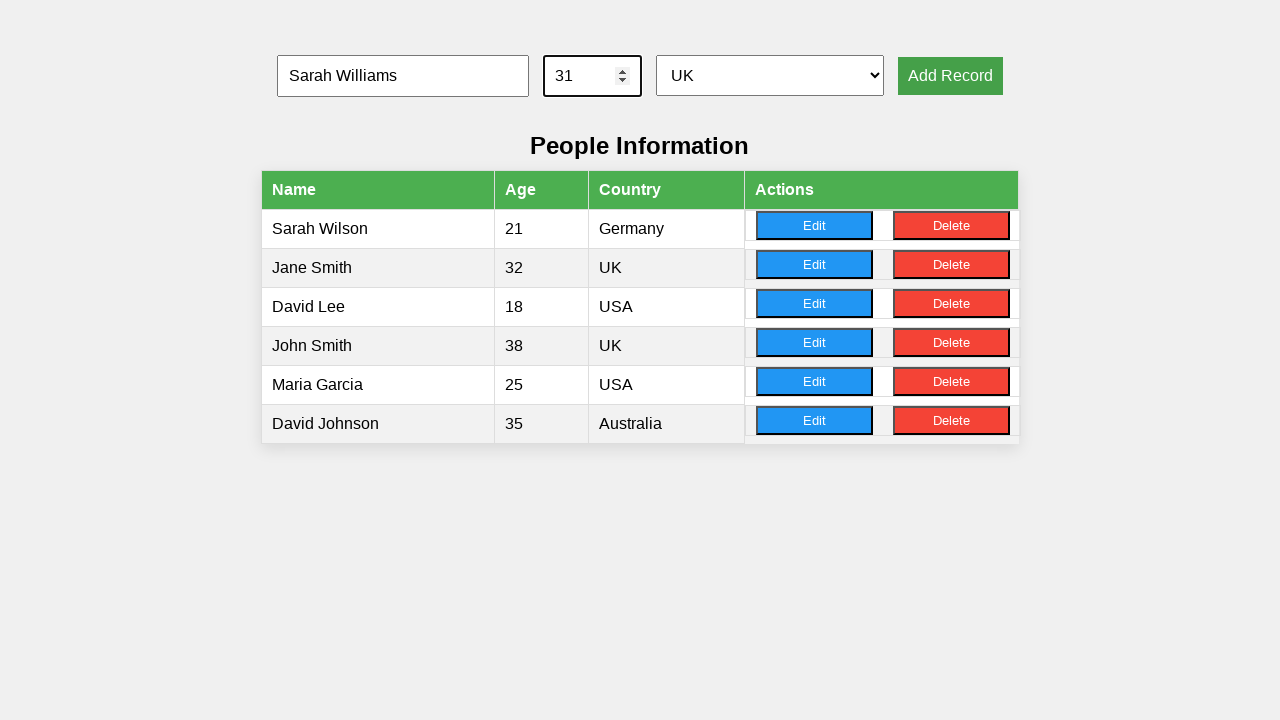

Clicked Add button to add record 4/10 at (950, 76) on xpath=//button[@onclick='addRecord()']
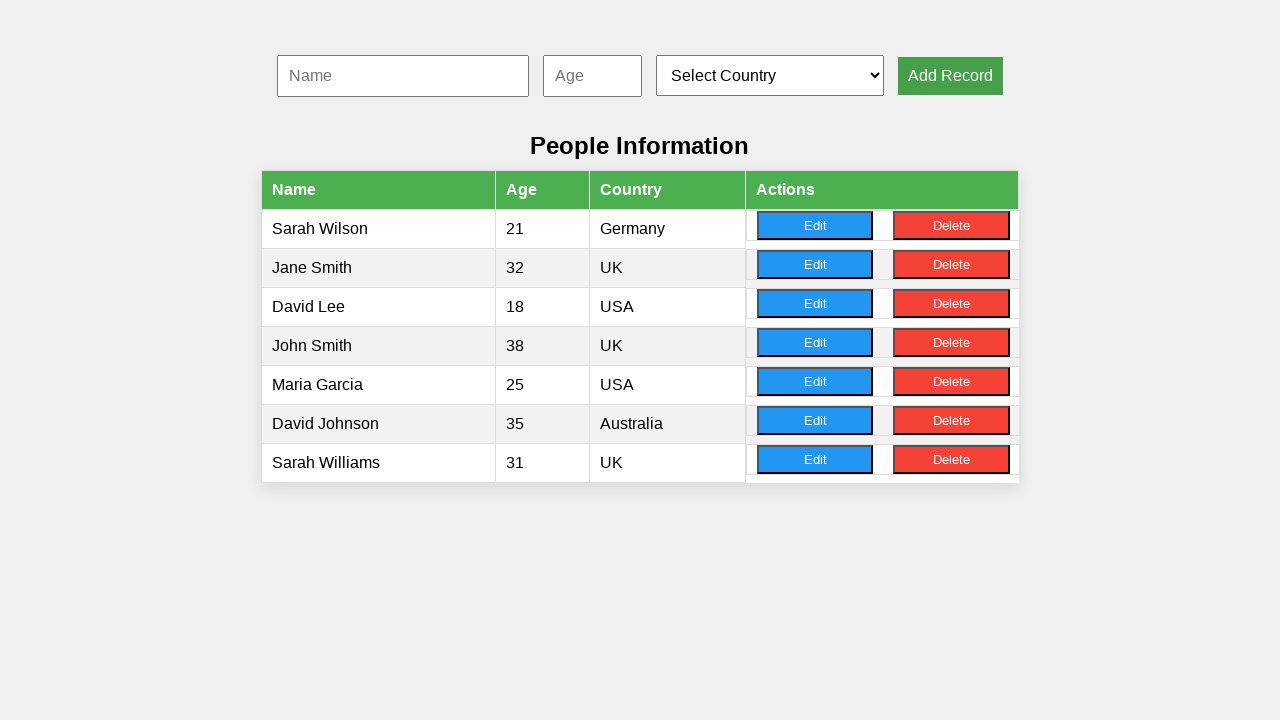

Filled name field with 'Michael Brown' on #nameInput
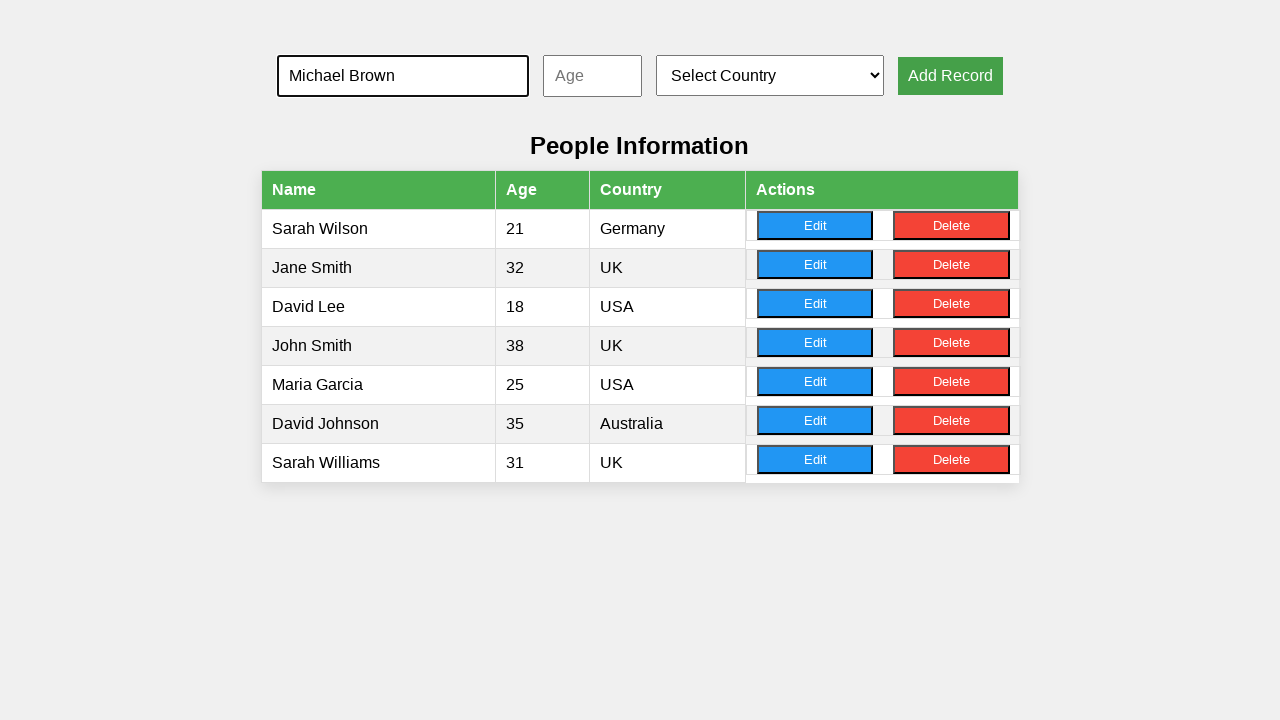

Filled age field with '38' on #ageInput
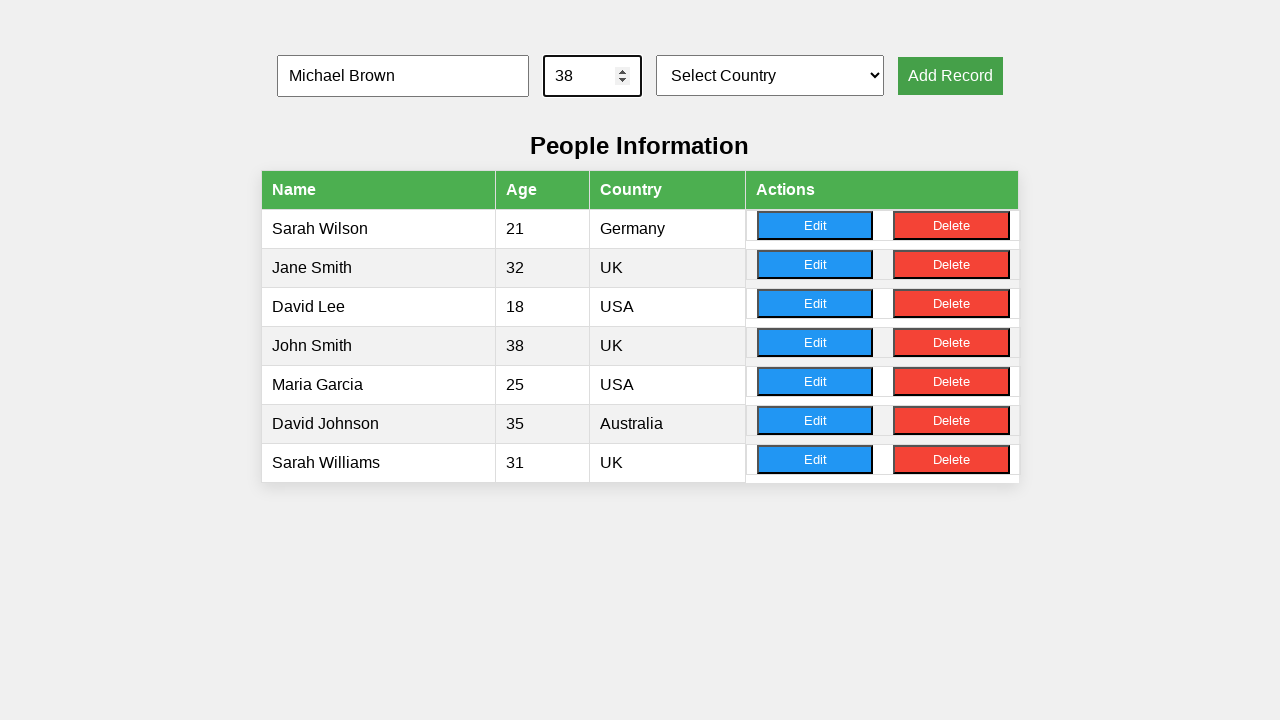

Selected country at index 1 from dropdown on #countrySelect
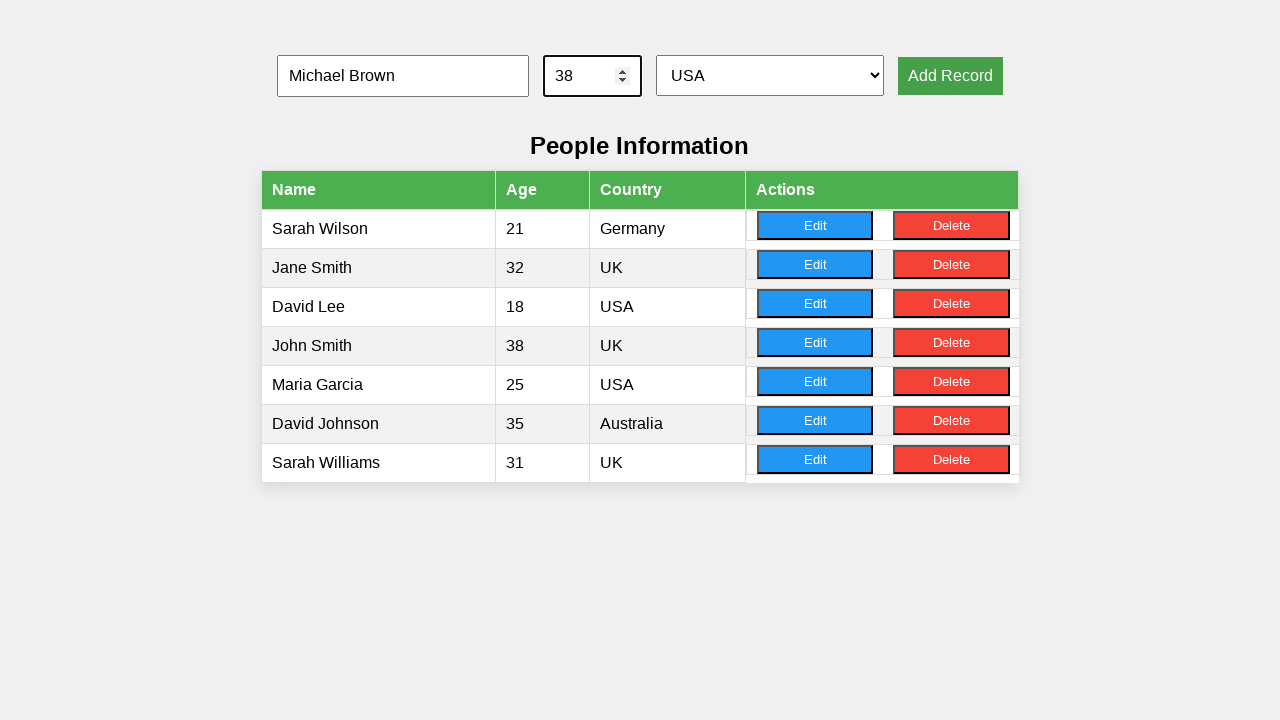

Clicked Add button to add record 5/10 at (950, 76) on xpath=//button[@onclick='addRecord()']
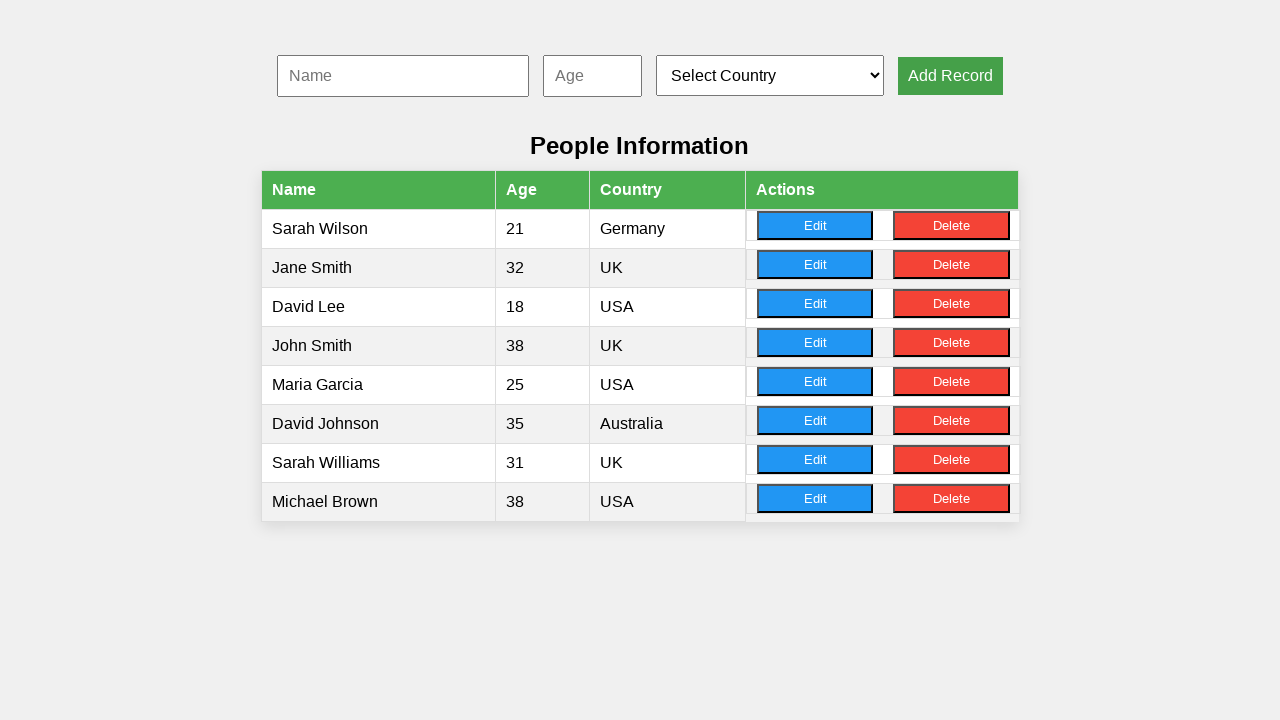

Filled name field with 'Emily Davis' on #nameInput
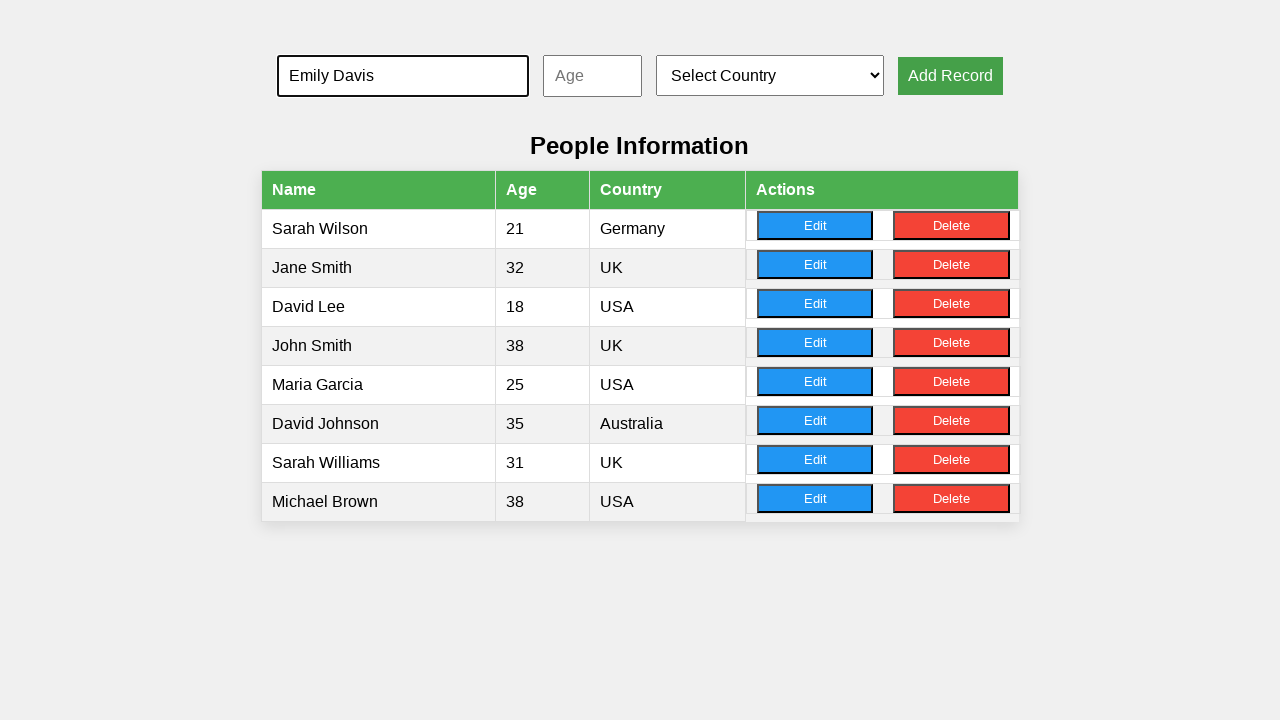

Filled age field with '38' on #ageInput
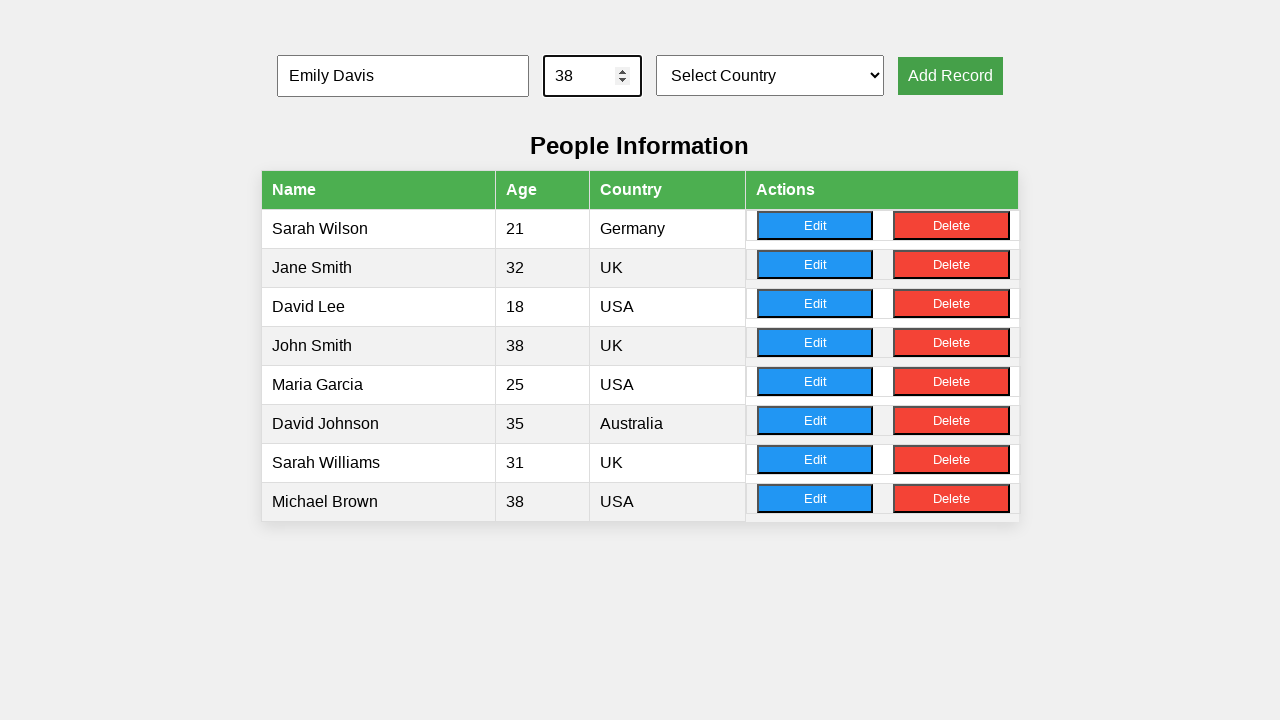

Selected country at index 2 from dropdown on #countrySelect
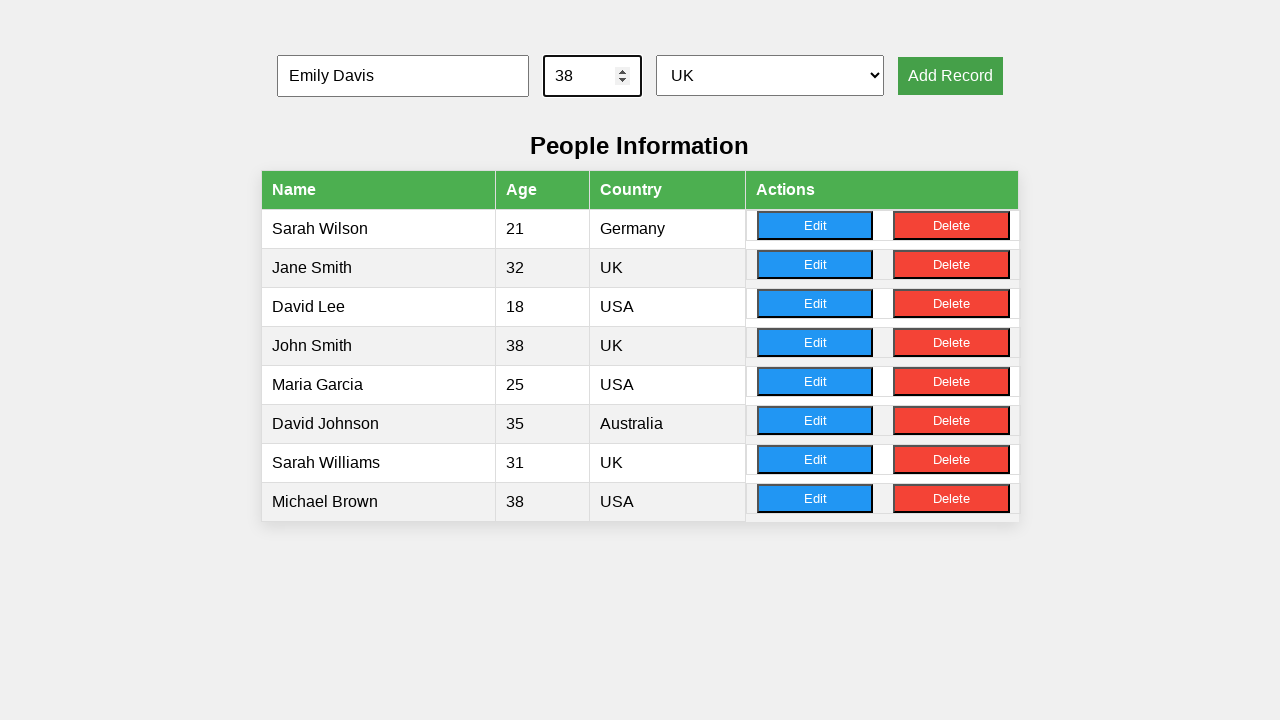

Clicked Add button to add record 6/10 at (950, 76) on xpath=//button[@onclick='addRecord()']
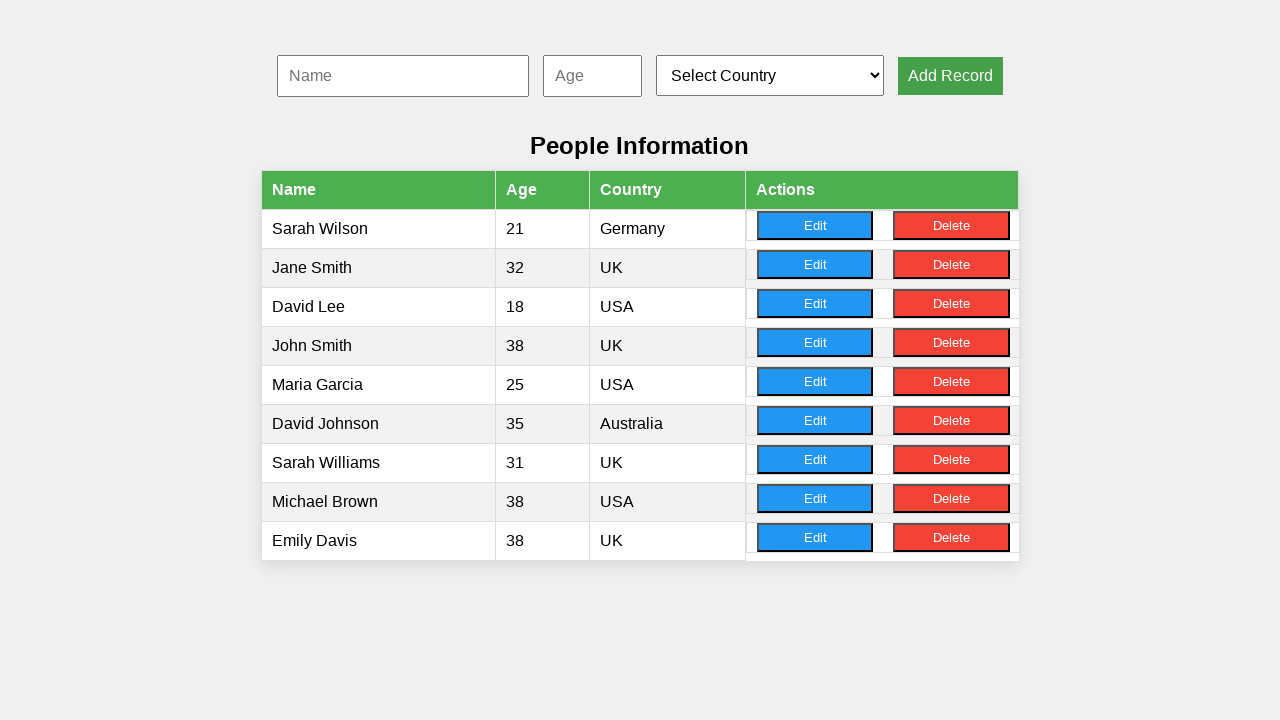

Filled name field with 'James Wilson' on #nameInput
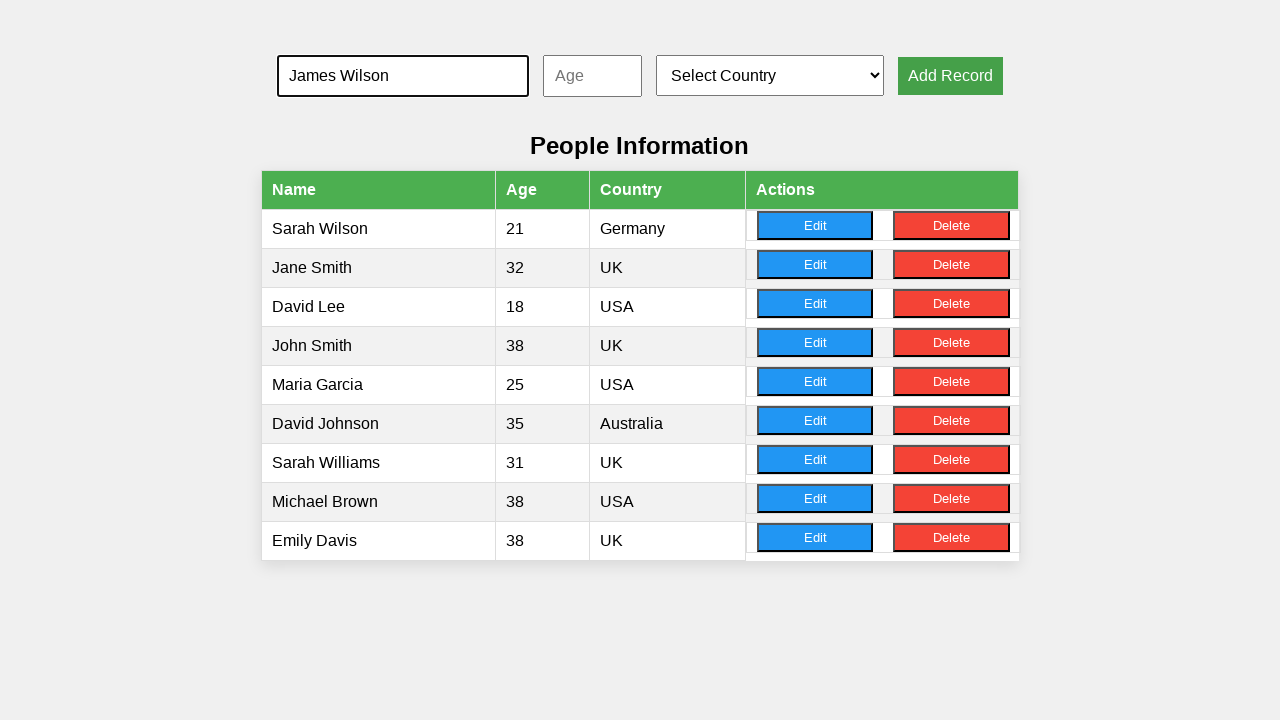

Filled age field with '27' on #ageInput
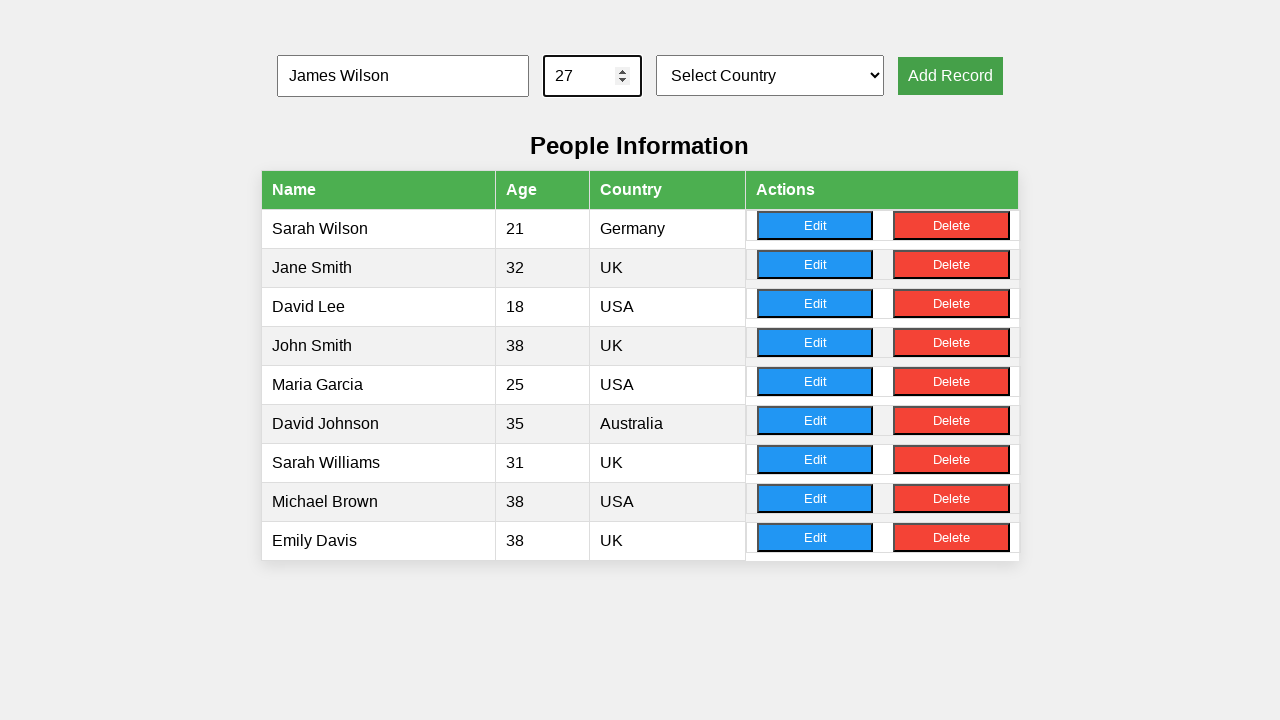

Selected country at index 1 from dropdown on #countrySelect
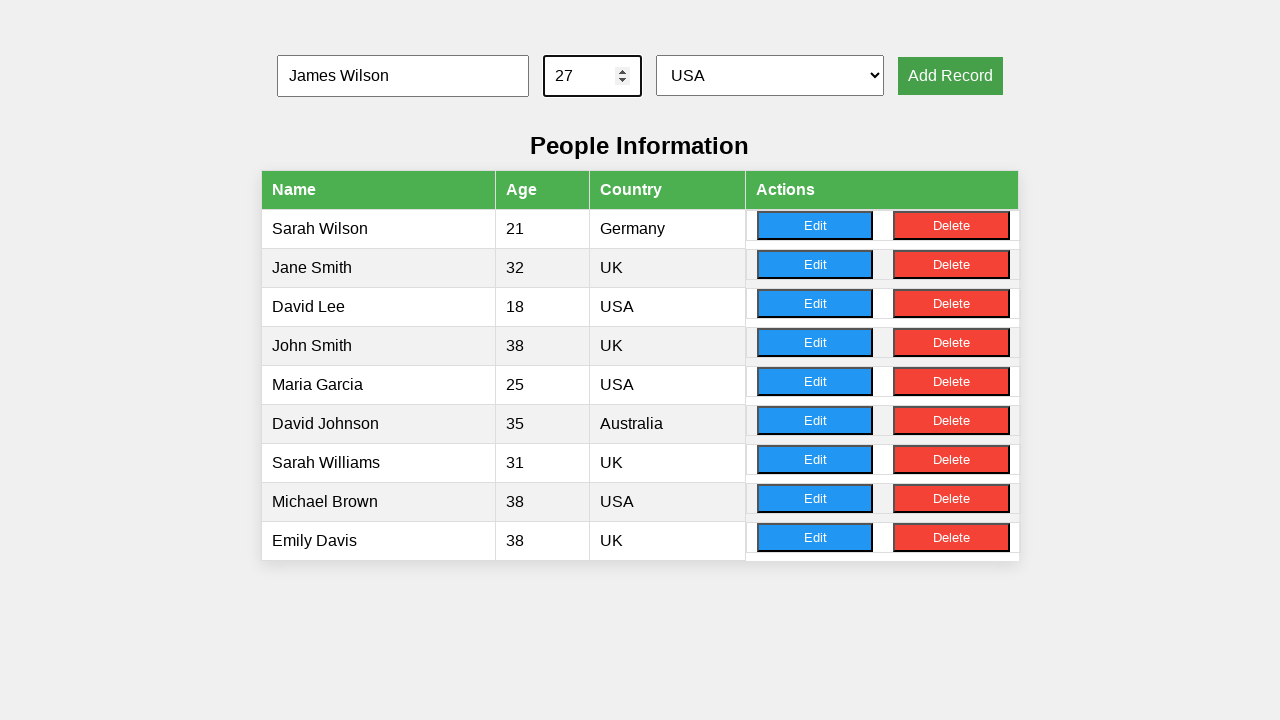

Clicked Add button to add record 7/10 at (950, 76) on xpath=//button[@onclick='addRecord()']
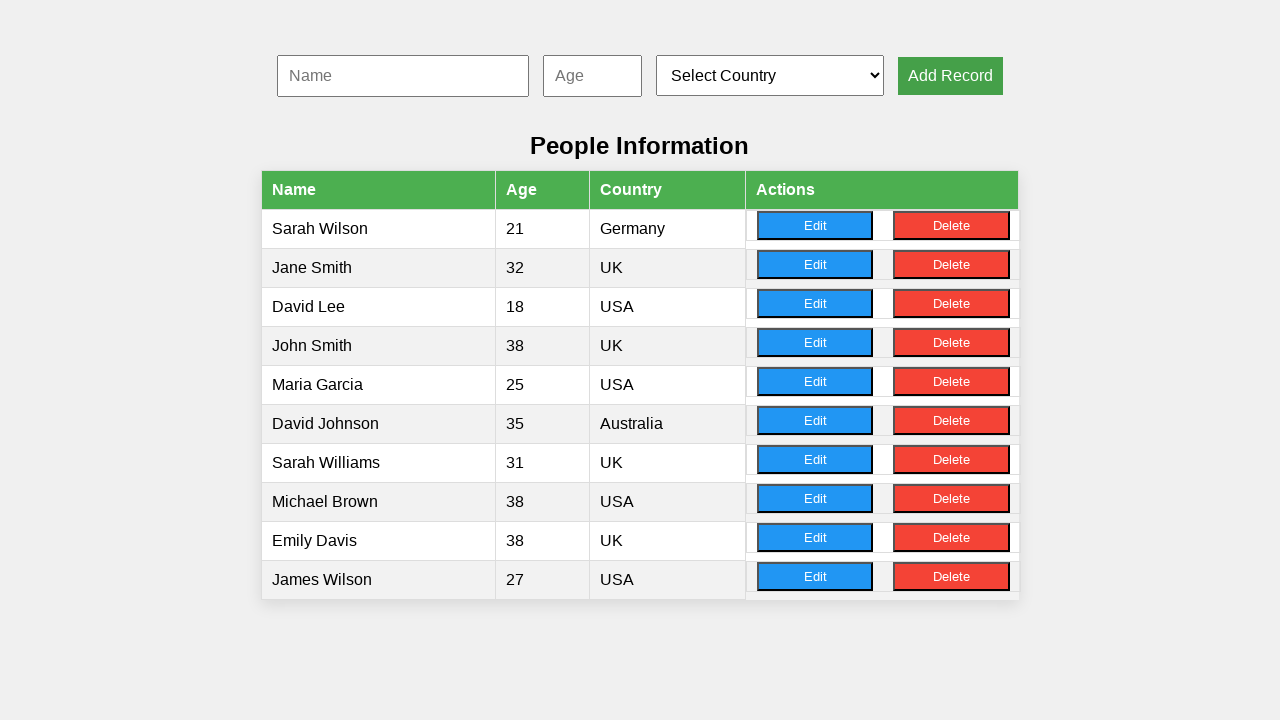

Filled name field with 'Jennifer Martinez' on #nameInput
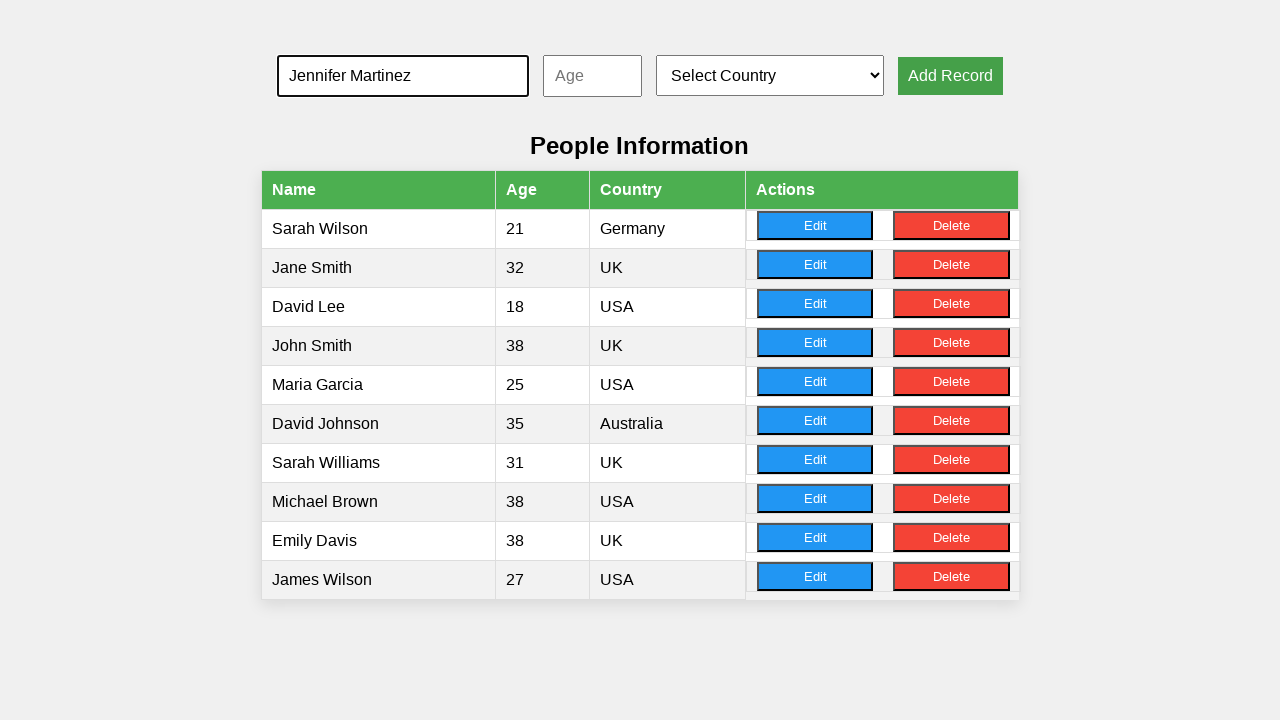

Filled age field with '64' on #ageInput
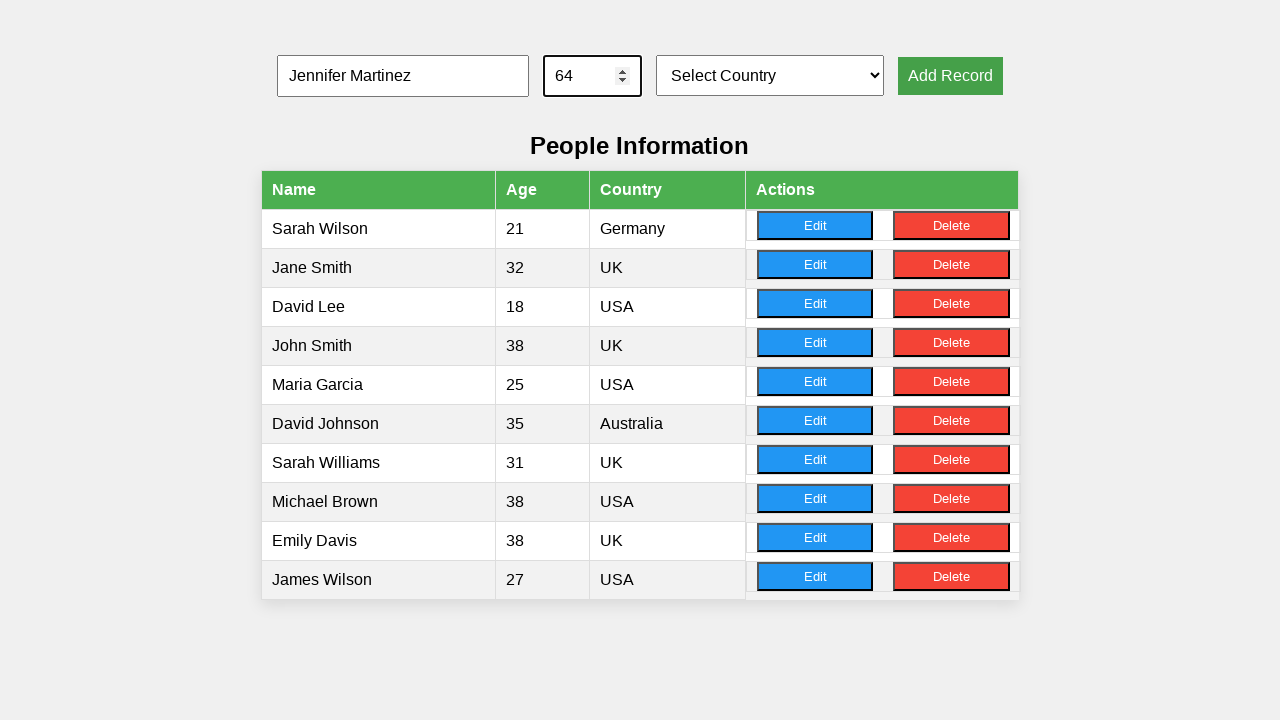

Selected country at index 1 from dropdown on #countrySelect
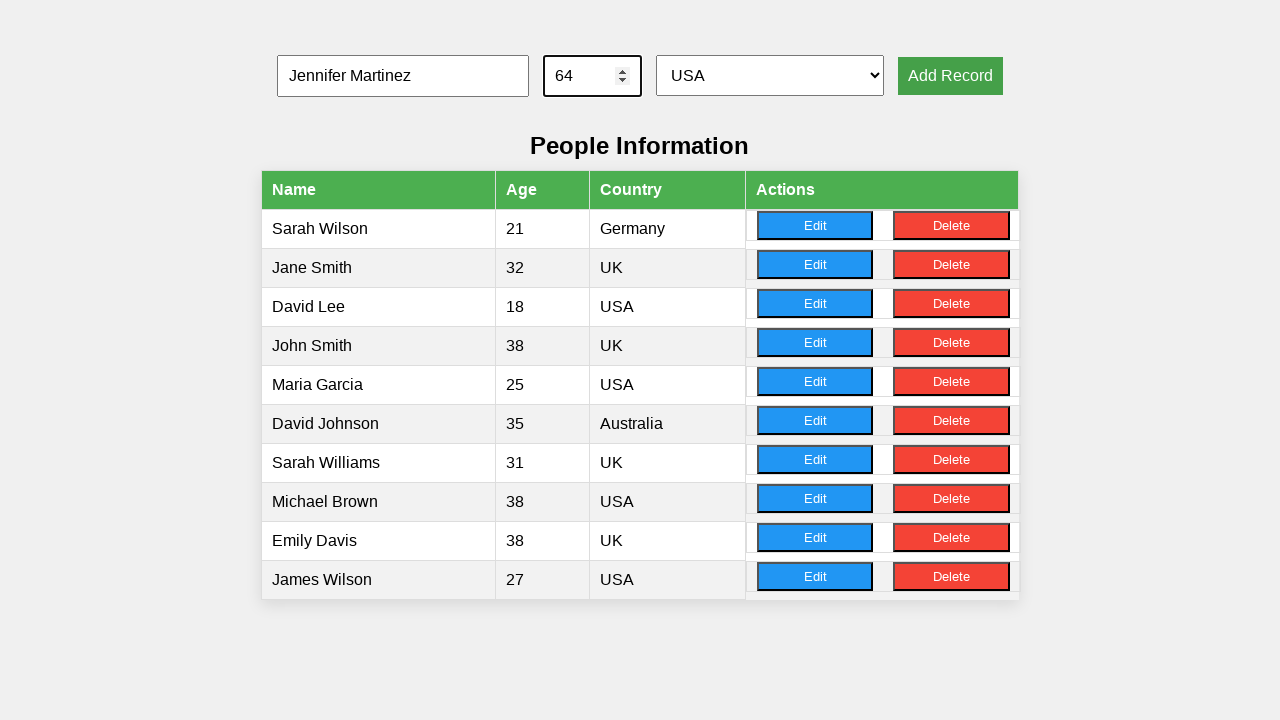

Clicked Add button to add record 8/10 at (950, 76) on xpath=//button[@onclick='addRecord()']
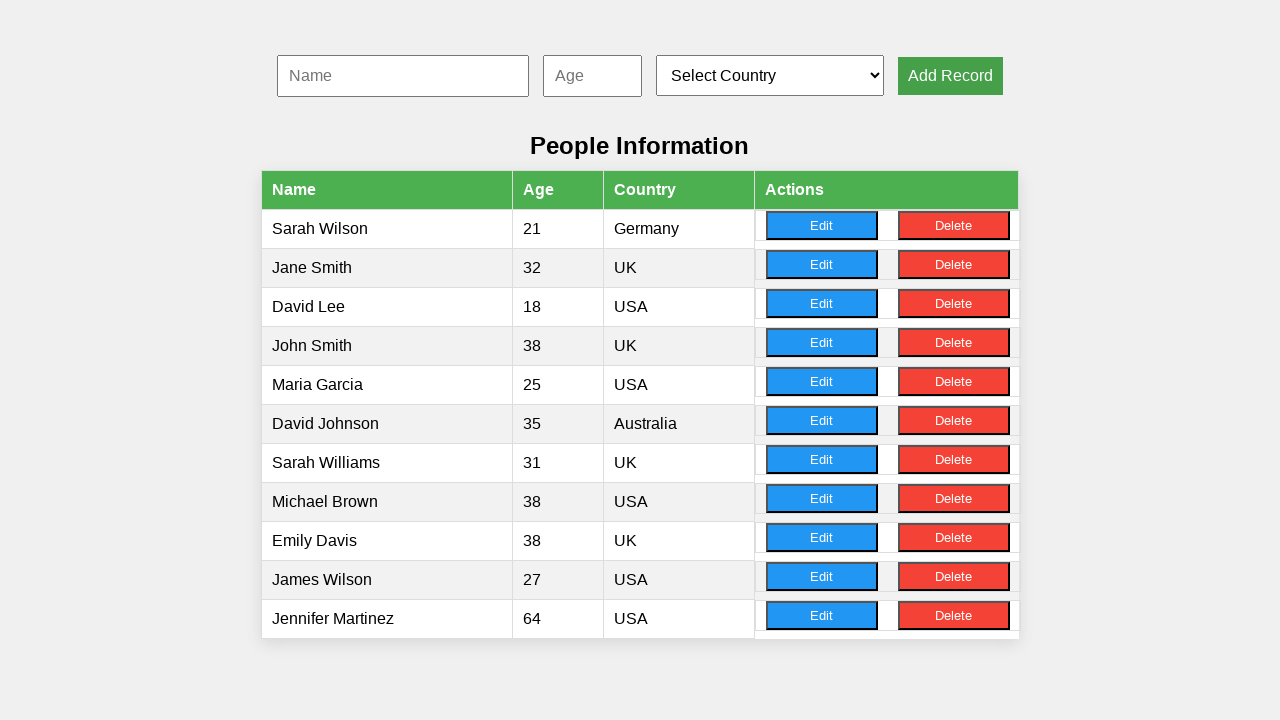

Filled name field with 'Robert Anderson' on #nameInput
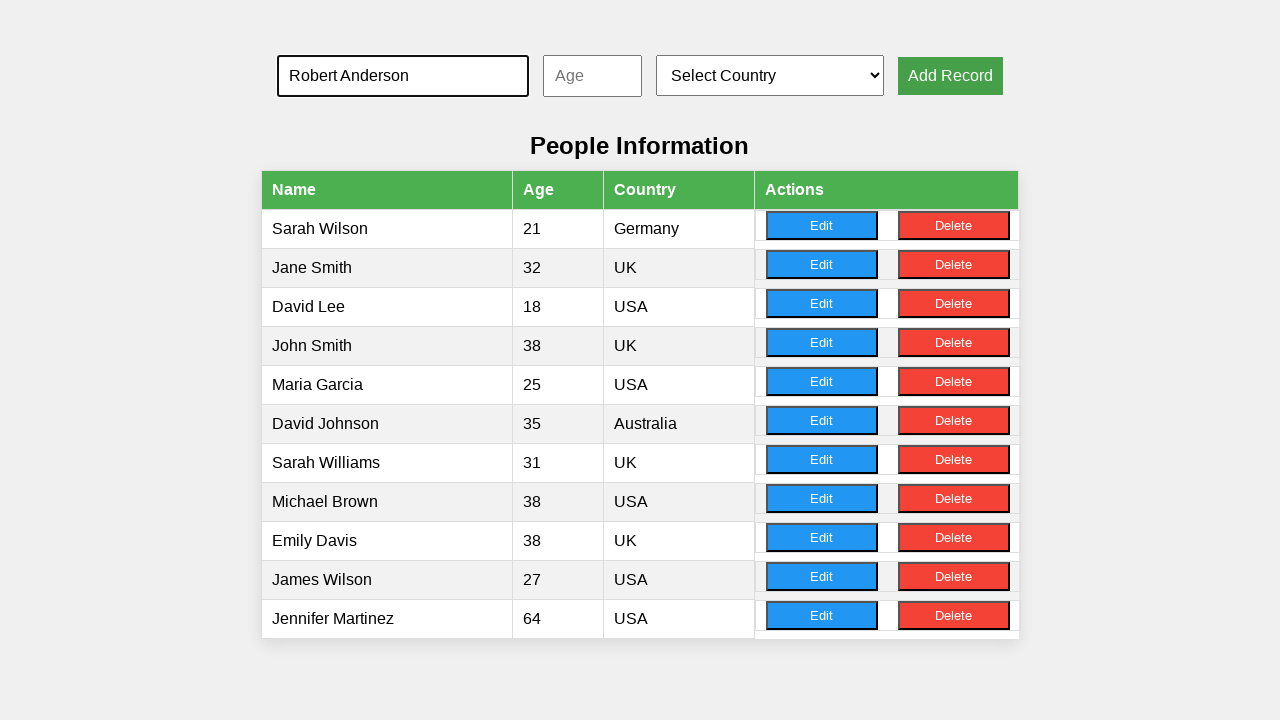

Filled age field with '39' on #ageInput
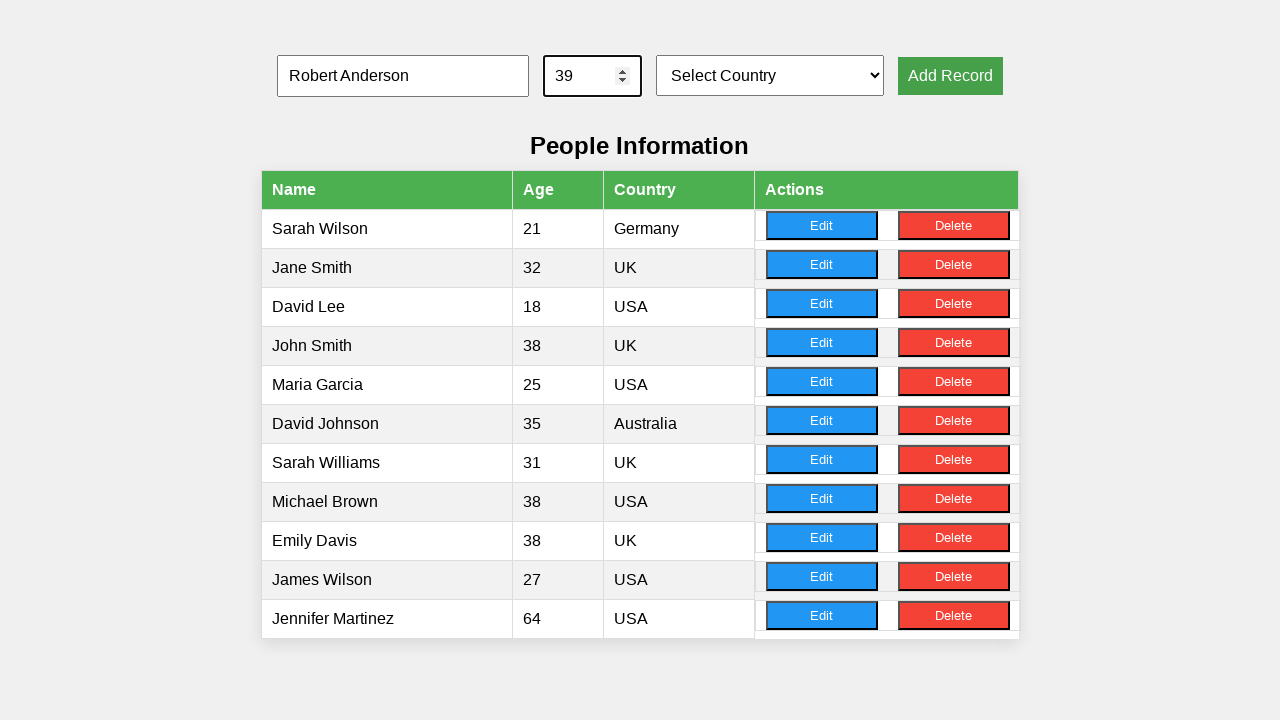

Selected country at index 2 from dropdown on #countrySelect
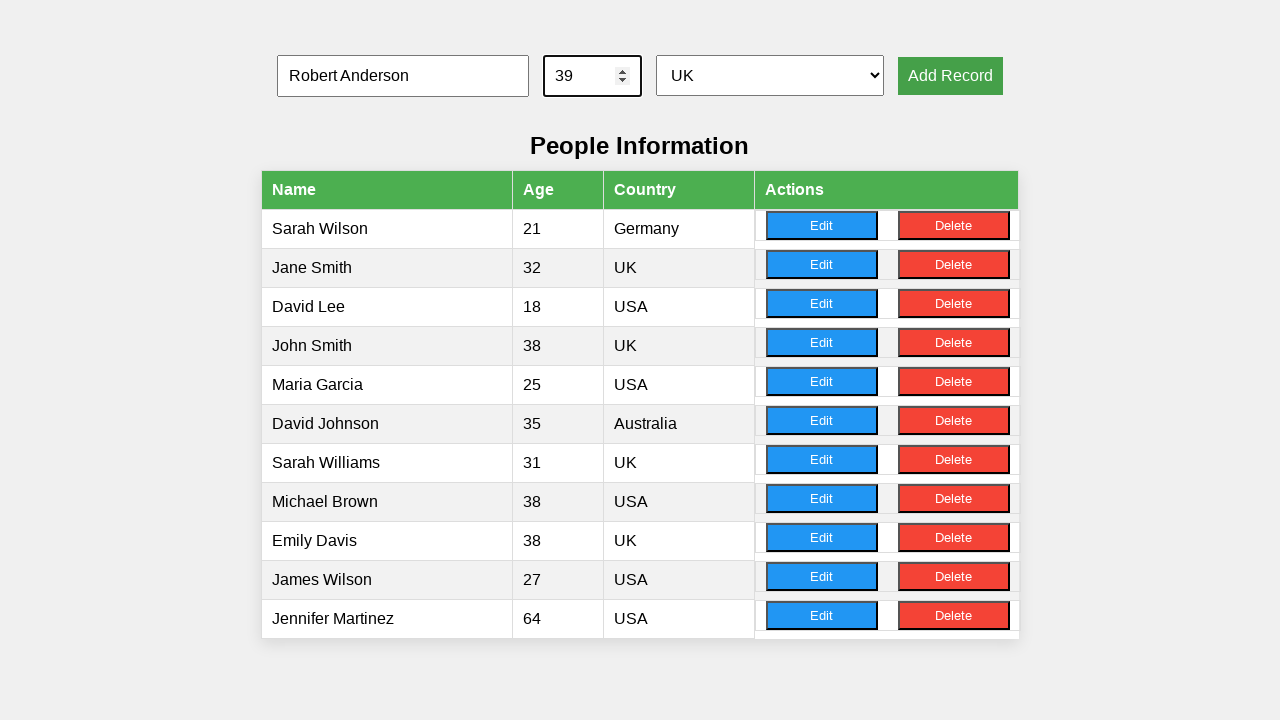

Clicked Add button to add record 9/10 at (950, 76) on xpath=//button[@onclick='addRecord()']
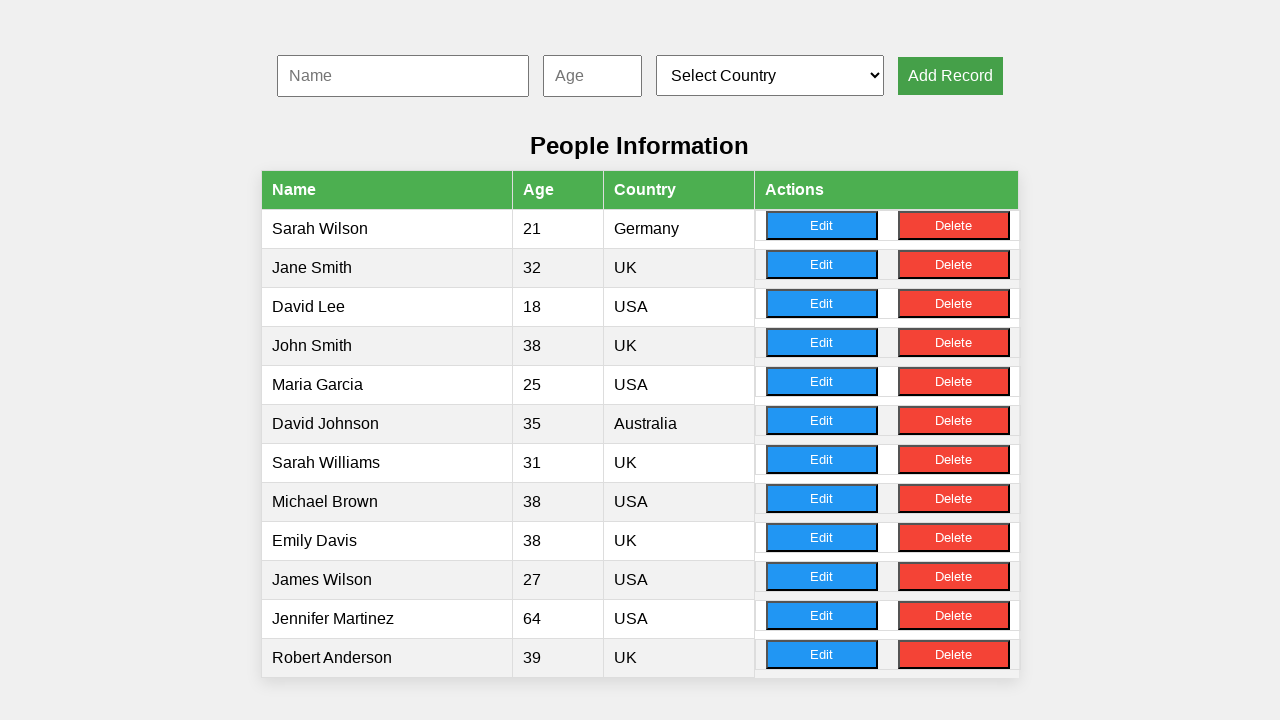

Filled name field with 'Lisa Thompson' on #nameInput
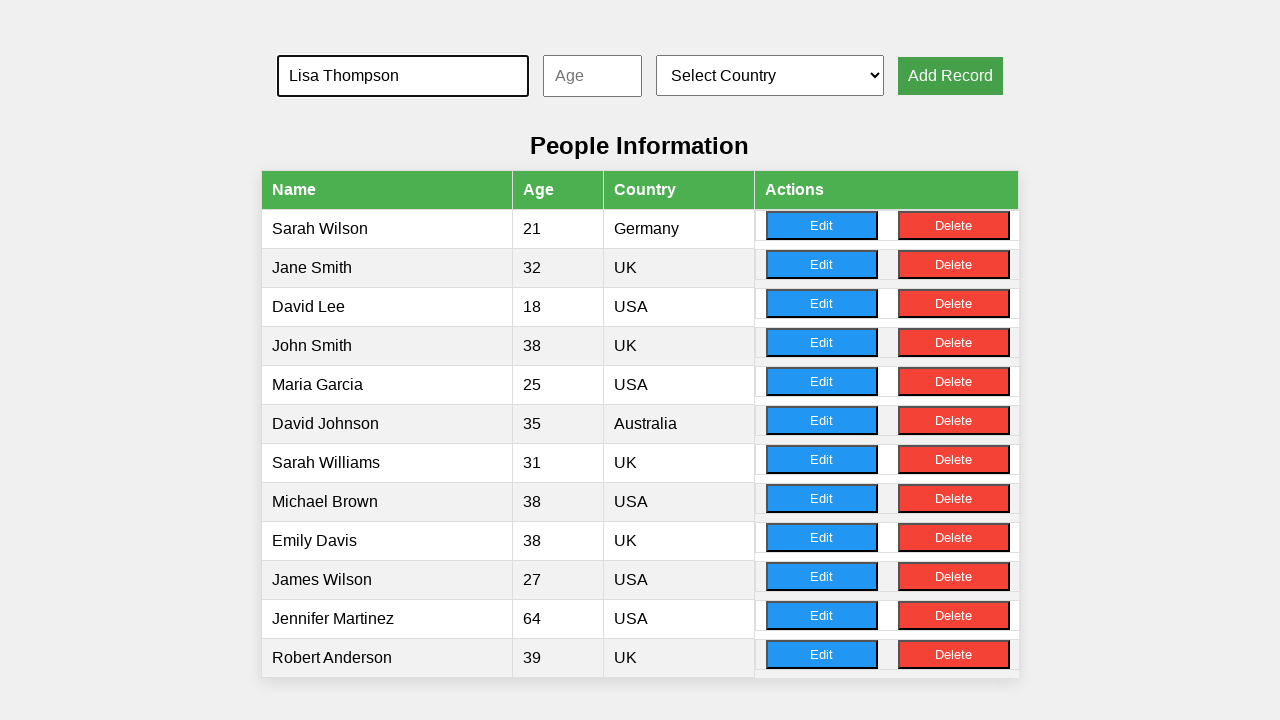

Filled age field with '62' on #ageInput
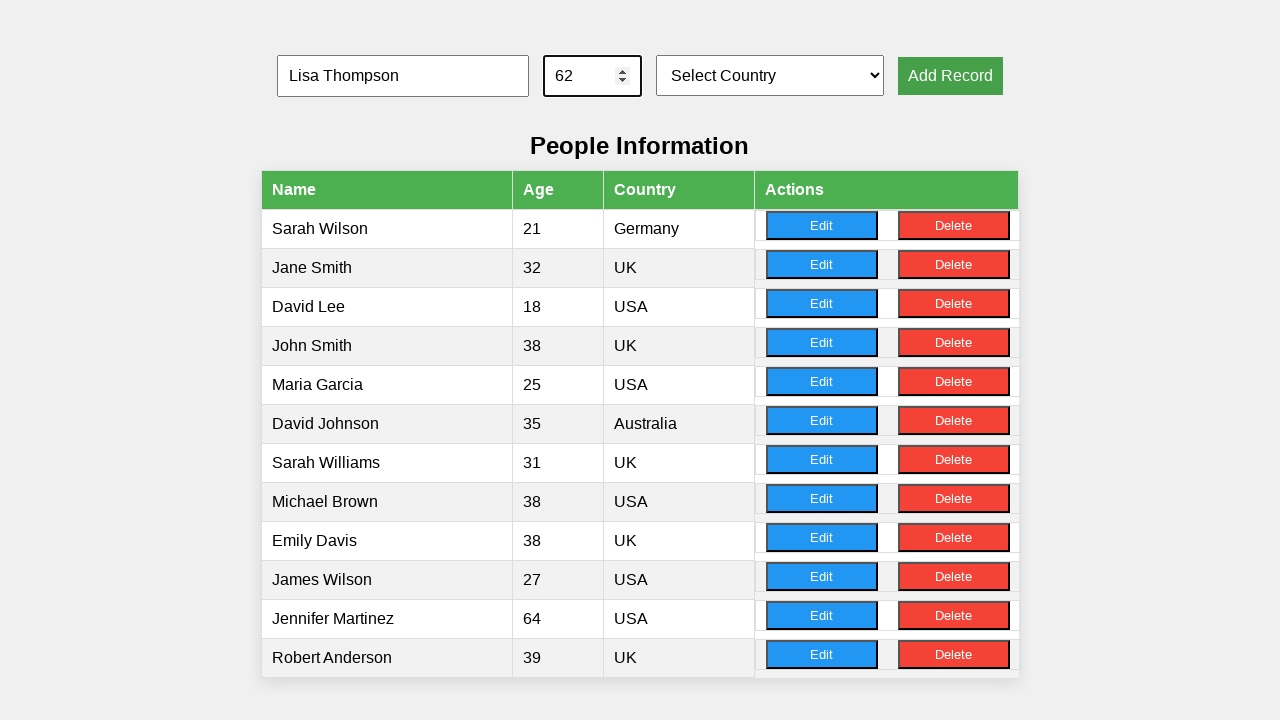

Selected country at index 4 from dropdown on #countrySelect
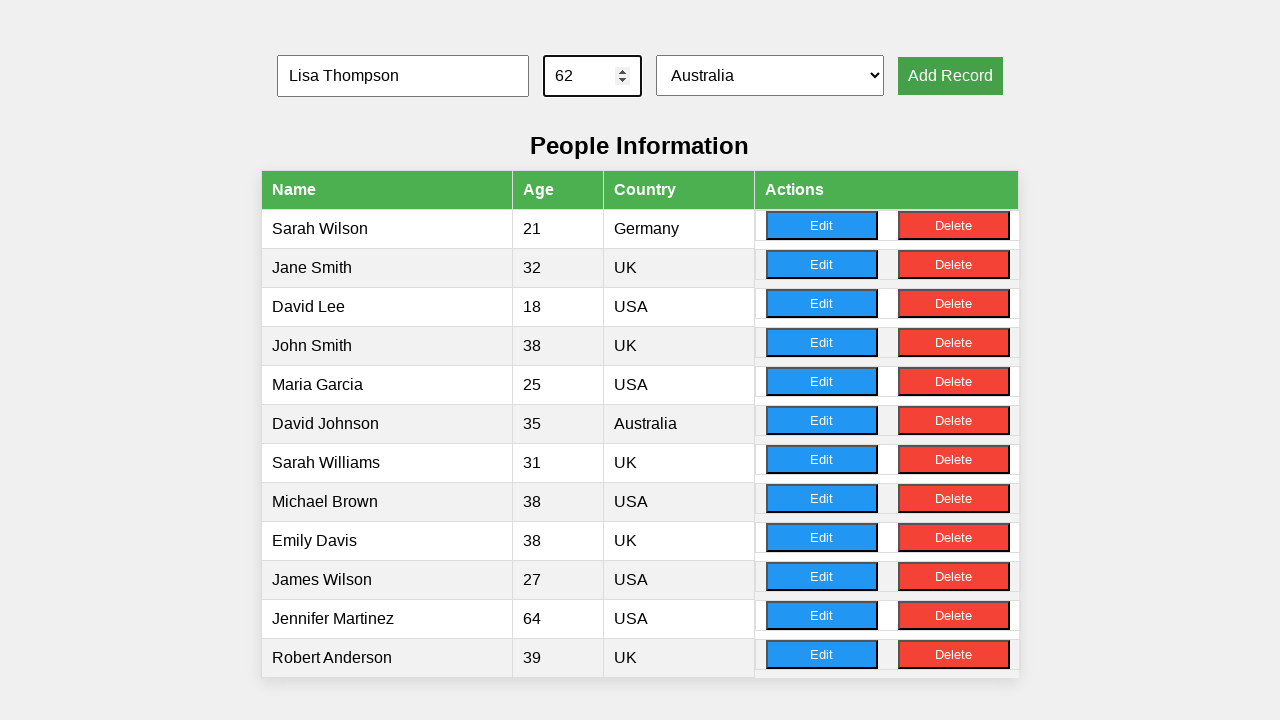

Clicked Add button to add record 10/10 at (950, 76) on xpath=//button[@onclick='addRecord()']
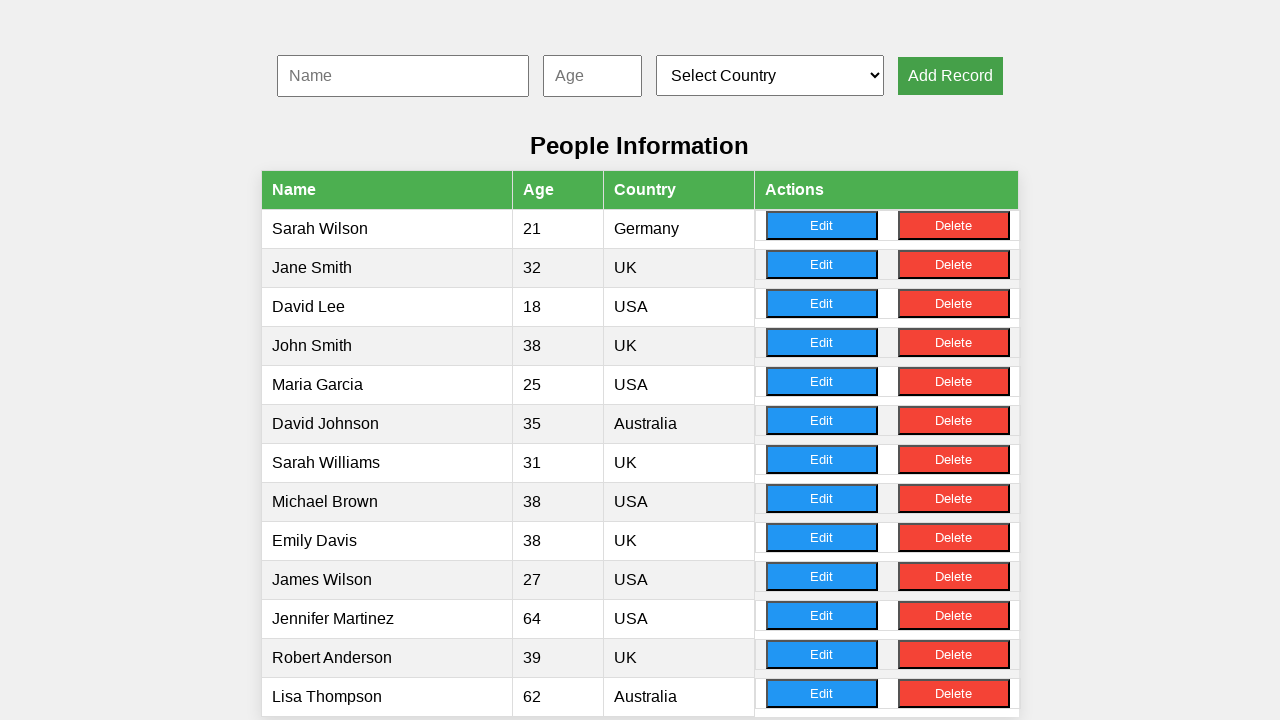

Verified all 10 records were added to the table
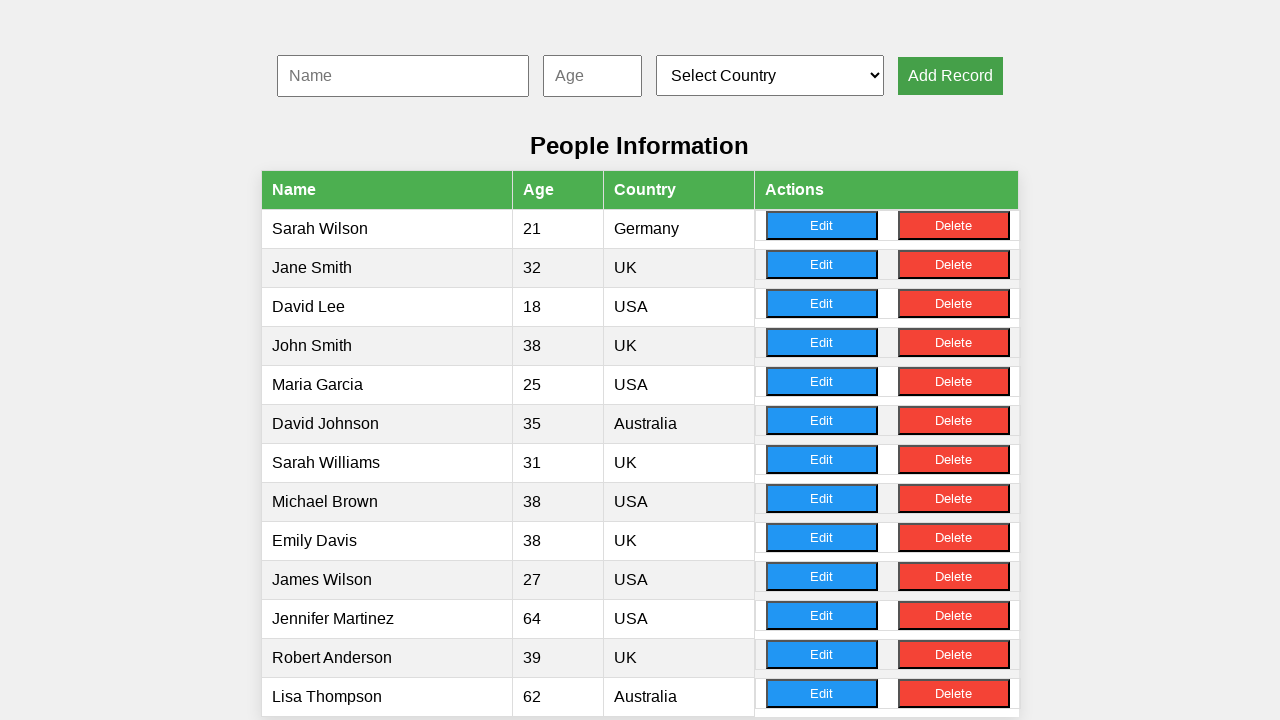

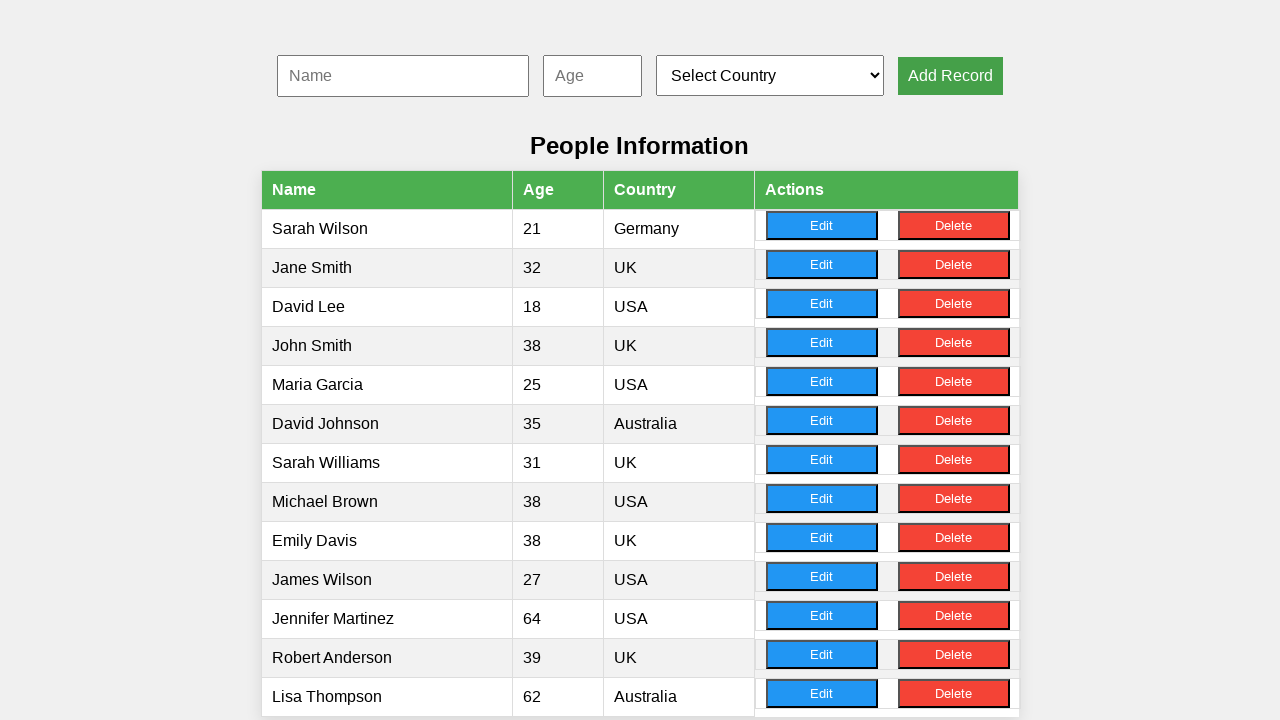